Automates playing the "1 to 50" speed game by clicking numbers in sequential order from 1 to 50 on the game grid.

Starting URL: http://zzzscore.com/1to50/

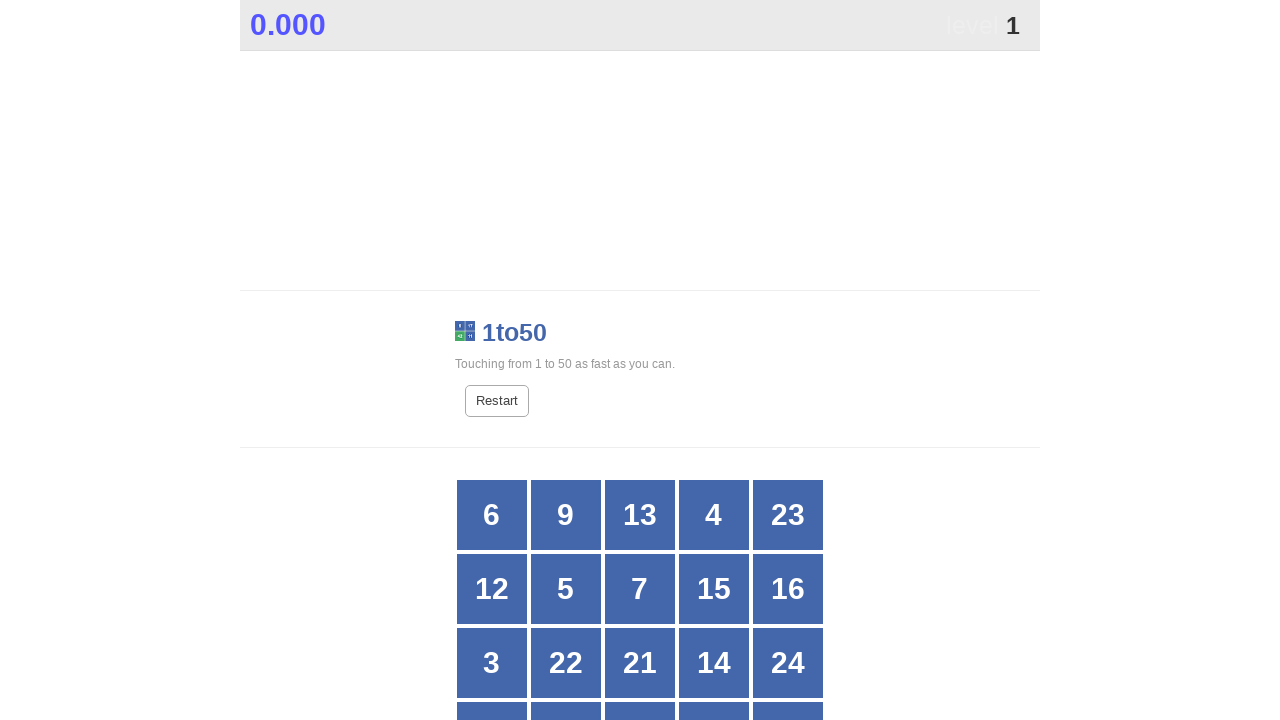

Clicked number 1 on the game grid at (714, 361) on //*[@id="grid"]//div[text()="1"]
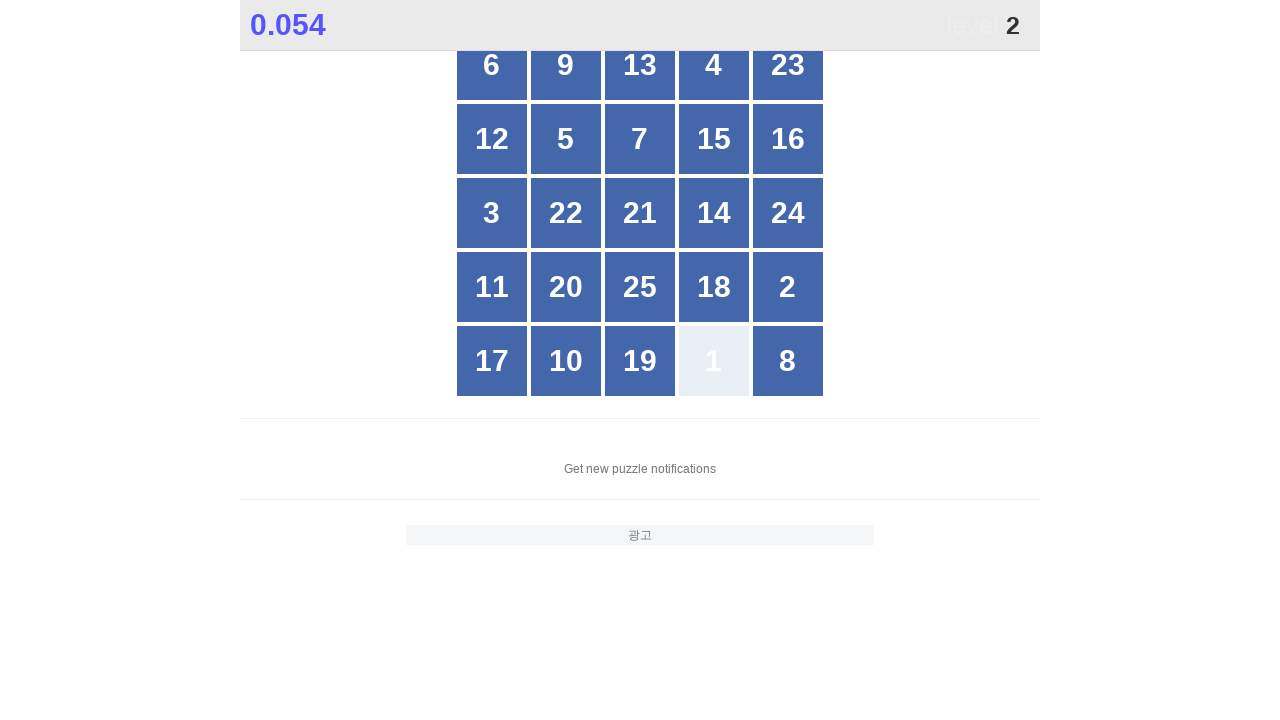

Clicked number 2 on the game grid at (788, 287) on //*[@id="grid"]//div[text()="2"]
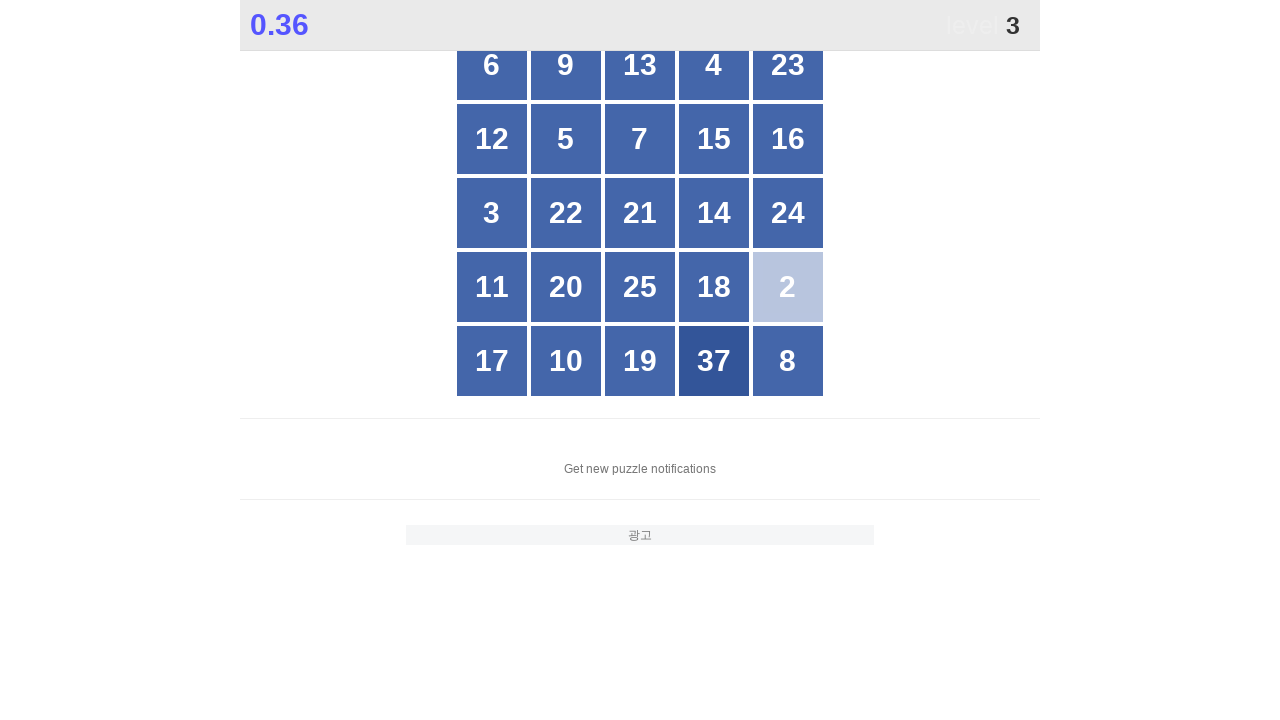

Clicked number 3 on the game grid at (492, 213) on //*[@id="grid"]//div[text()="3"]
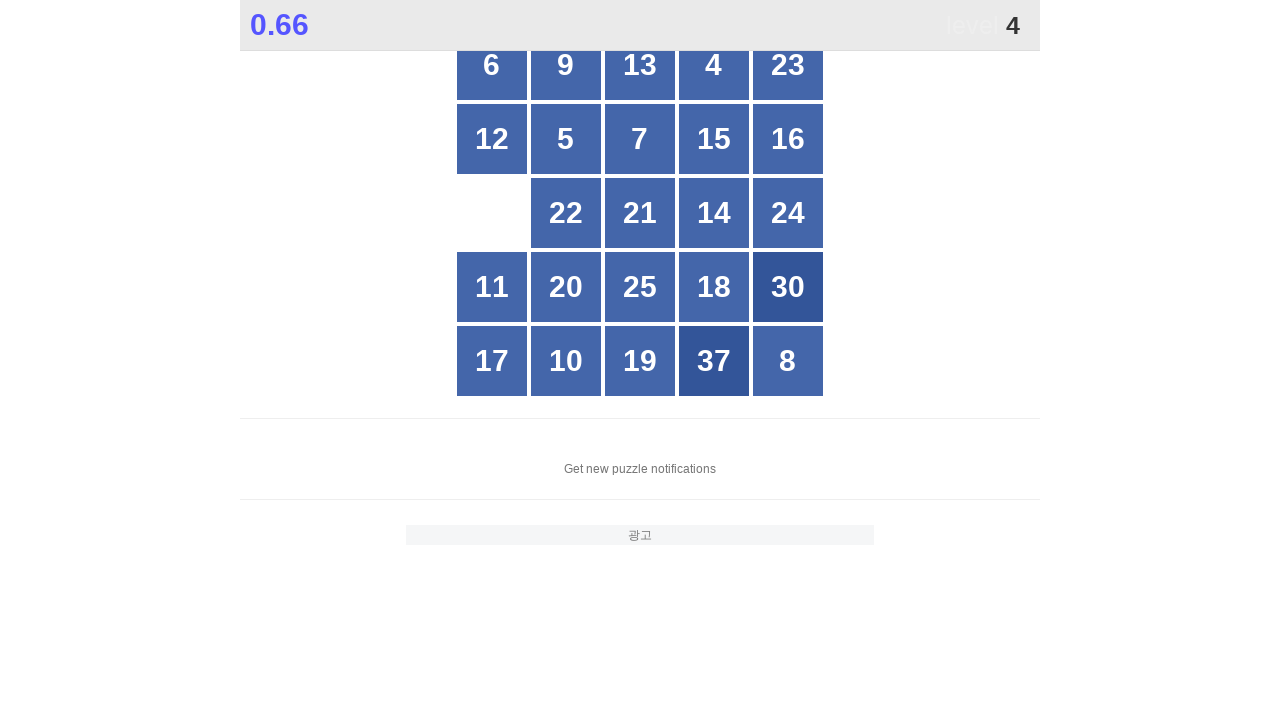

Clicked number 4 on the game grid at (714, 65) on //*[@id="grid"]//div[text()="4"]
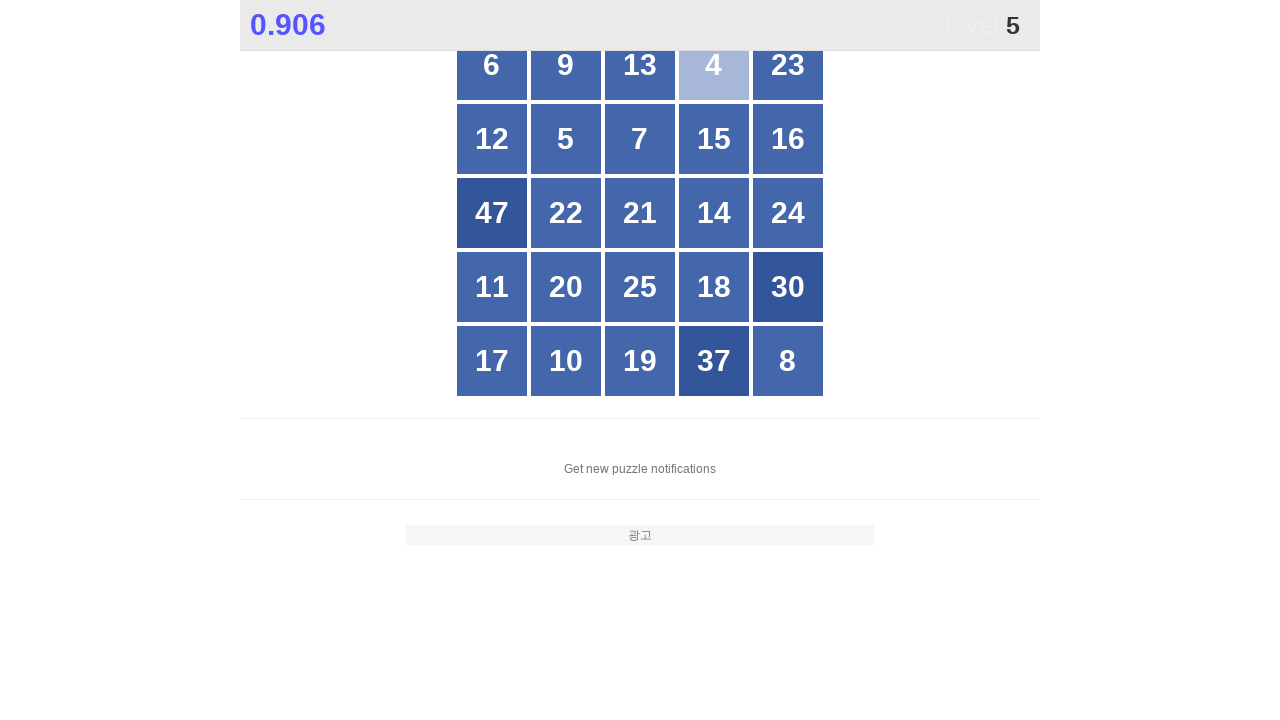

Clicked number 5 on the game grid at (566, 139) on //*[@id="grid"]//div[text()="5"]
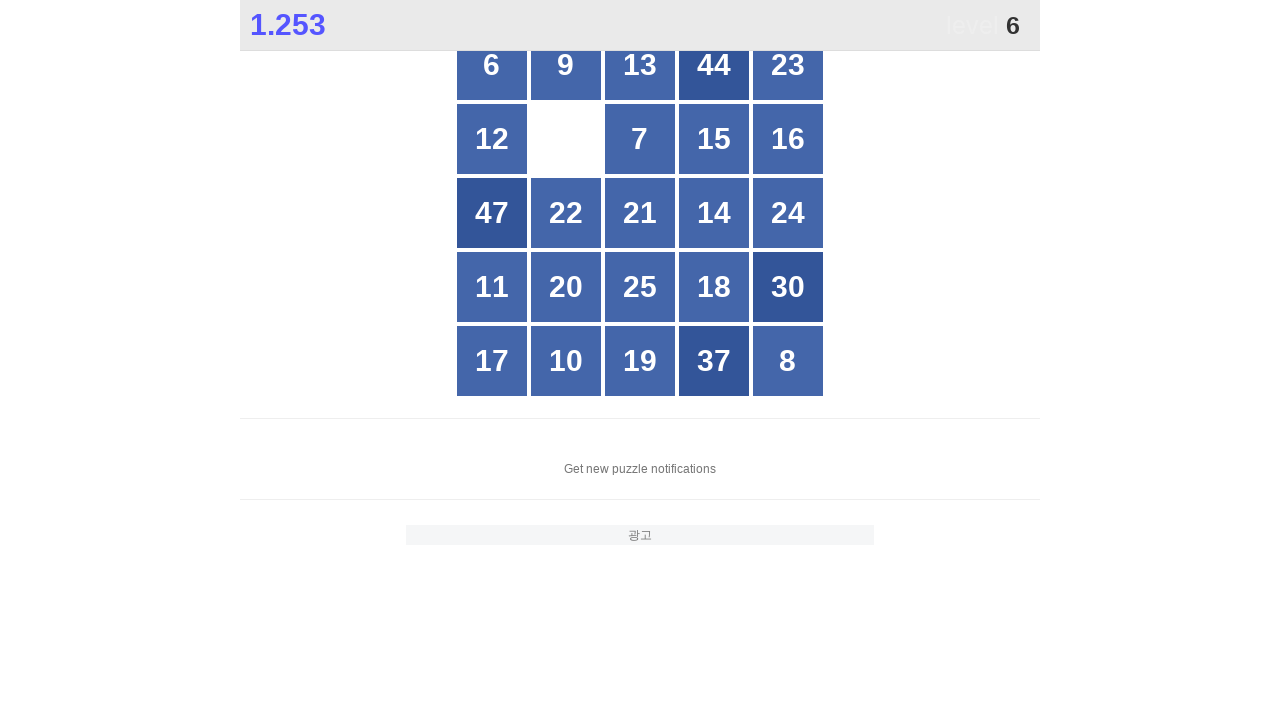

Clicked number 6 on the game grid at (492, 65) on //*[@id="grid"]//div[text()="6"]
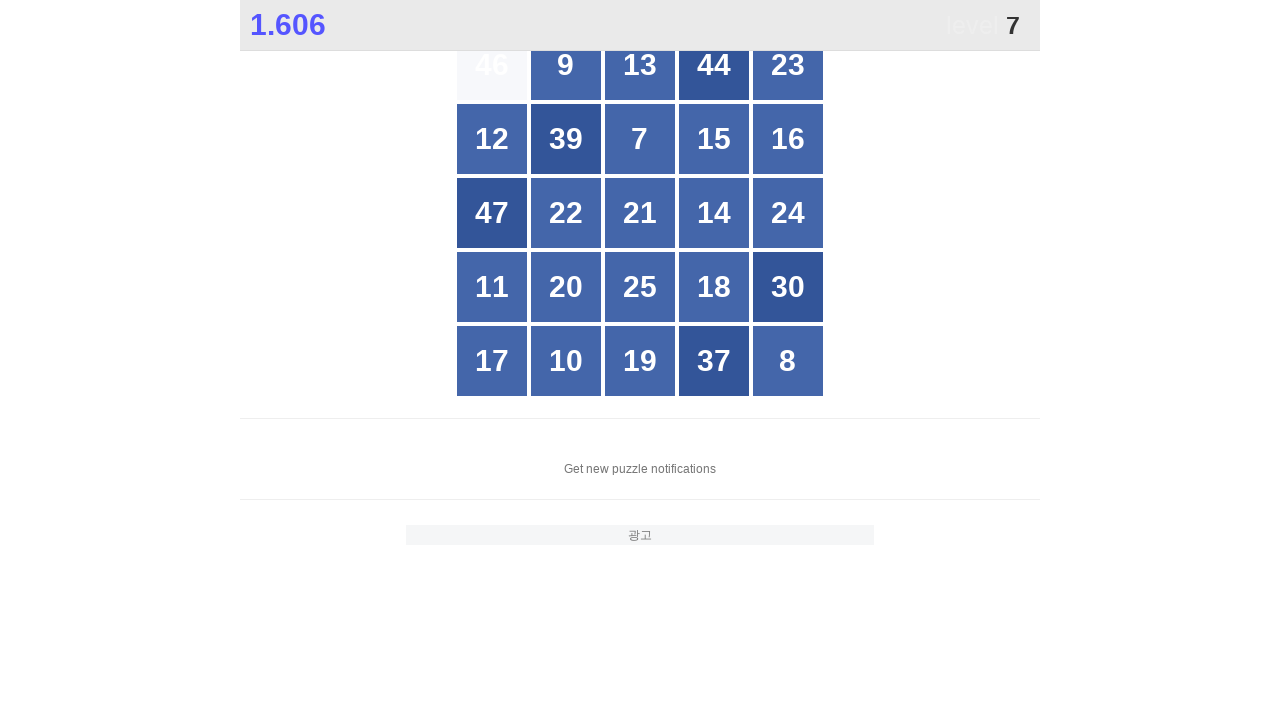

Clicked number 7 on the game grid at (640, 139) on //*[@id="grid"]//div[text()="7"]
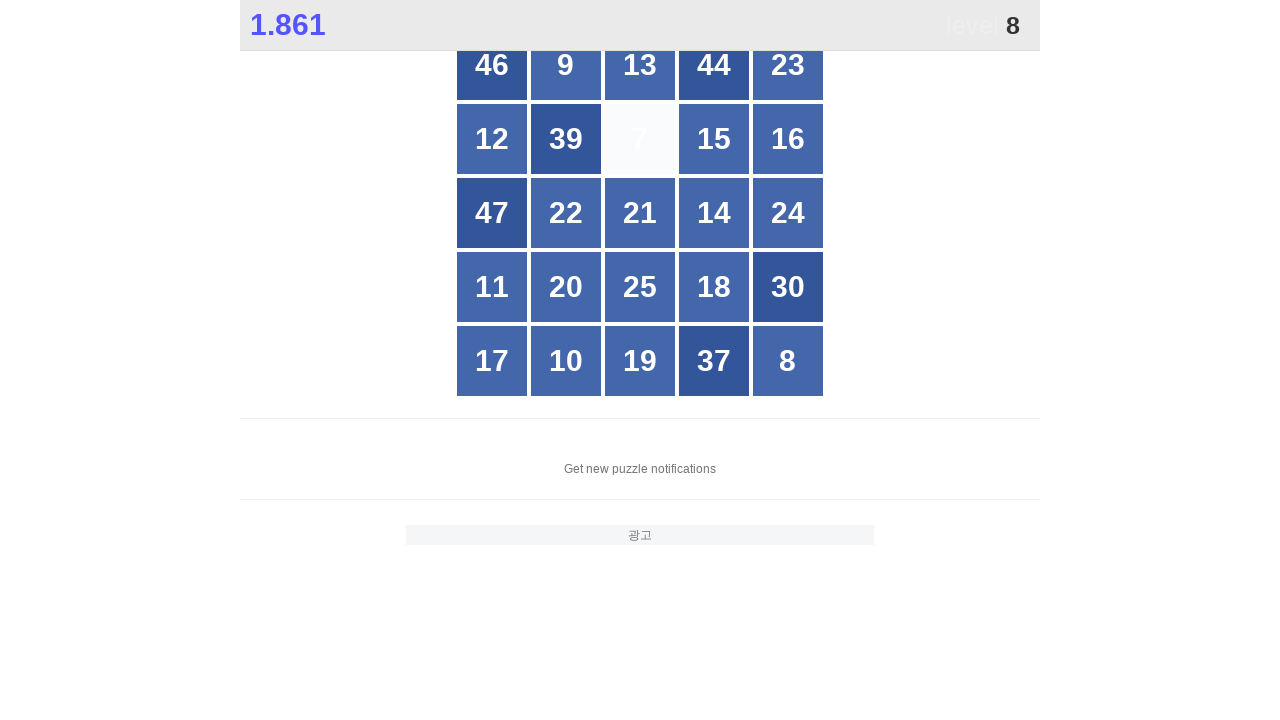

Clicked number 8 on the game grid at (788, 361) on //*[@id="grid"]//div[text()="8"]
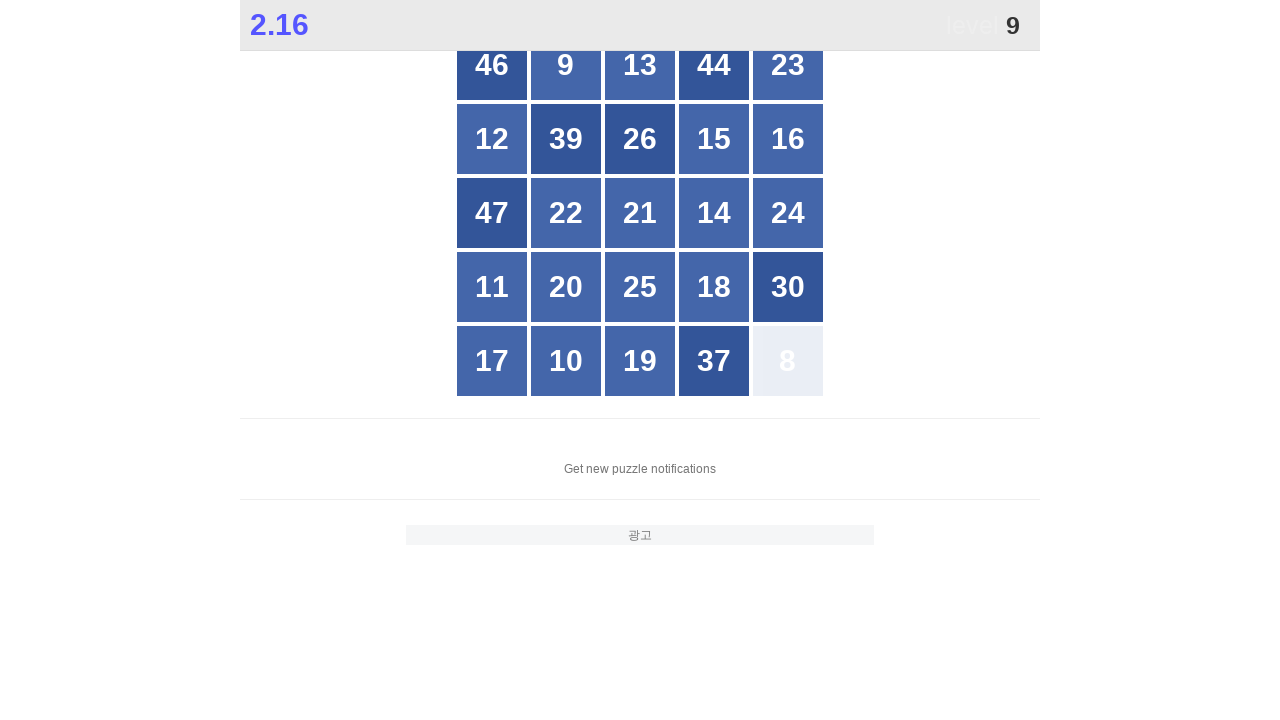

Clicked number 9 on the game grid at (566, 65) on //*[@id="grid"]//div[text()="9"]
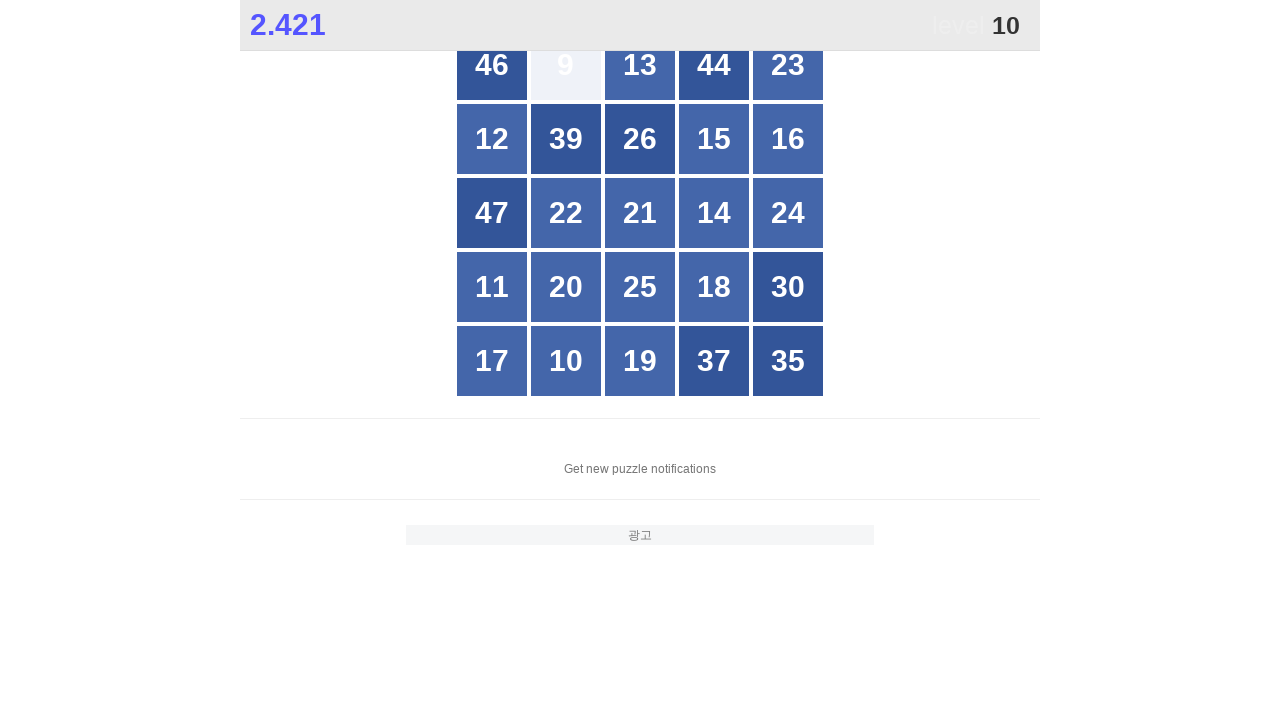

Clicked number 10 on the game grid at (566, 361) on //*[@id="grid"]//div[text()="10"]
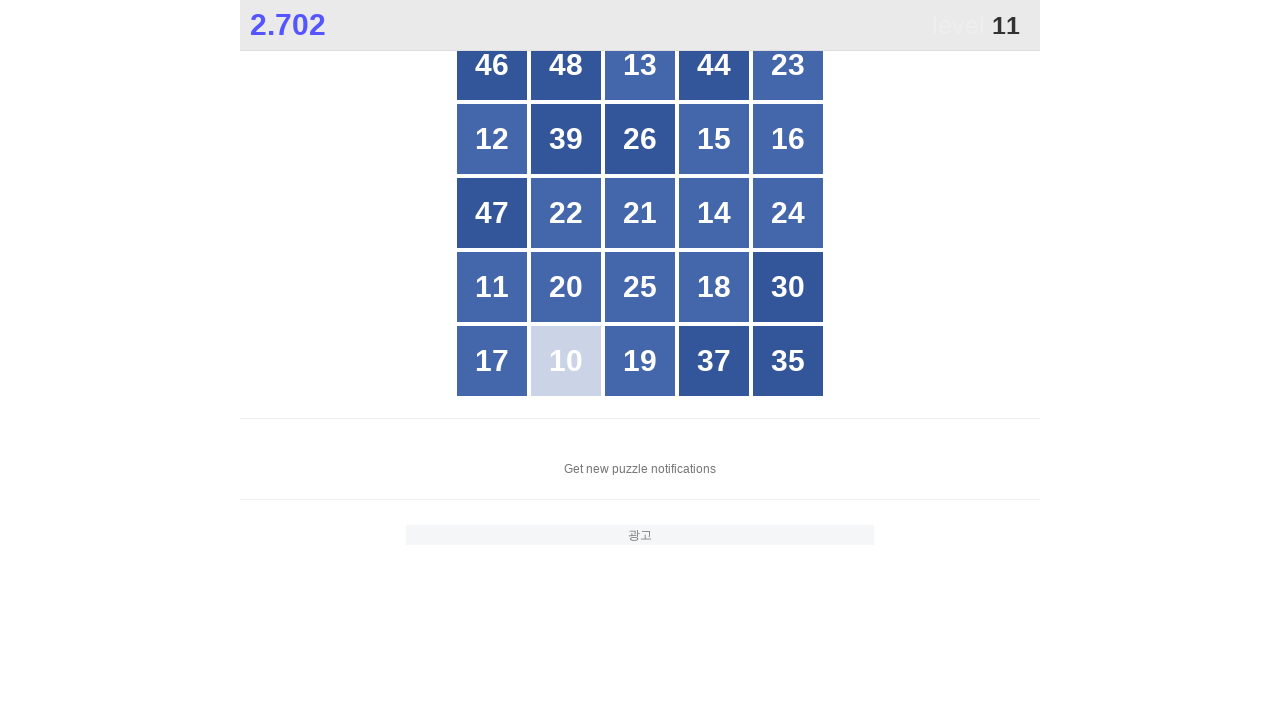

Clicked number 11 on the game grid at (492, 287) on //*[@id="grid"]//div[text()="11"]
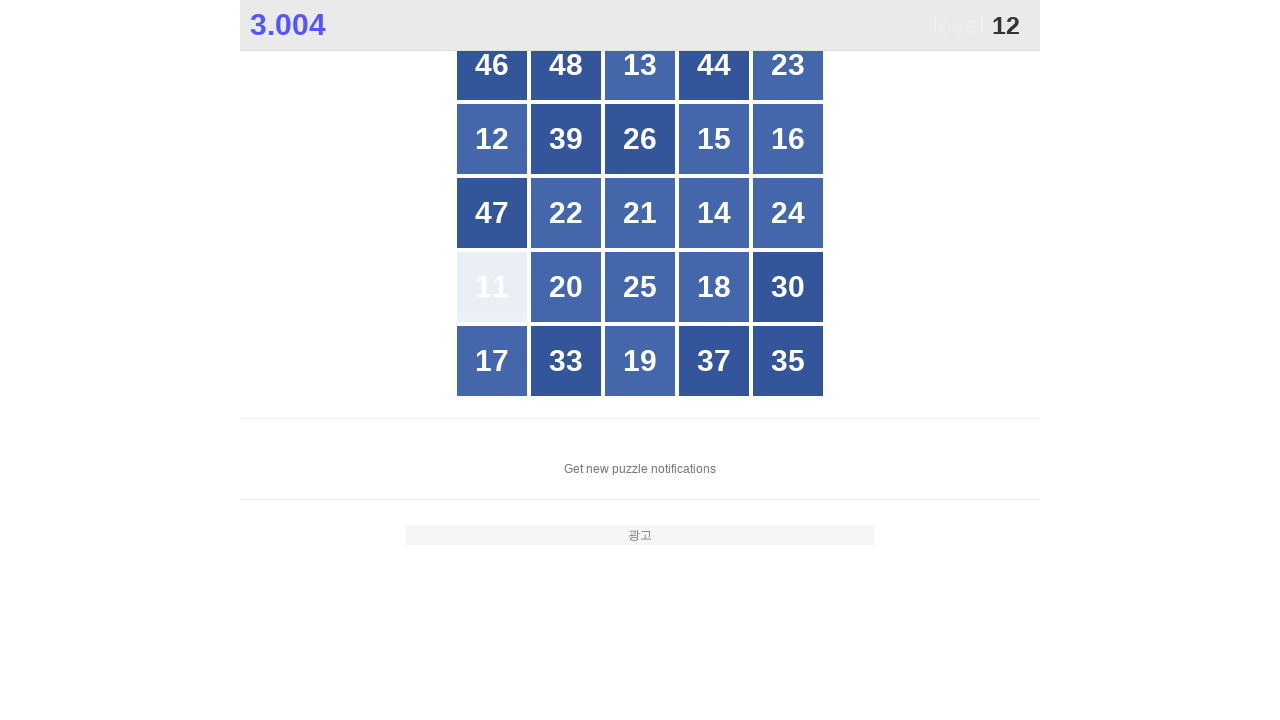

Clicked number 12 on the game grid at (492, 139) on //*[@id="grid"]//div[text()="12"]
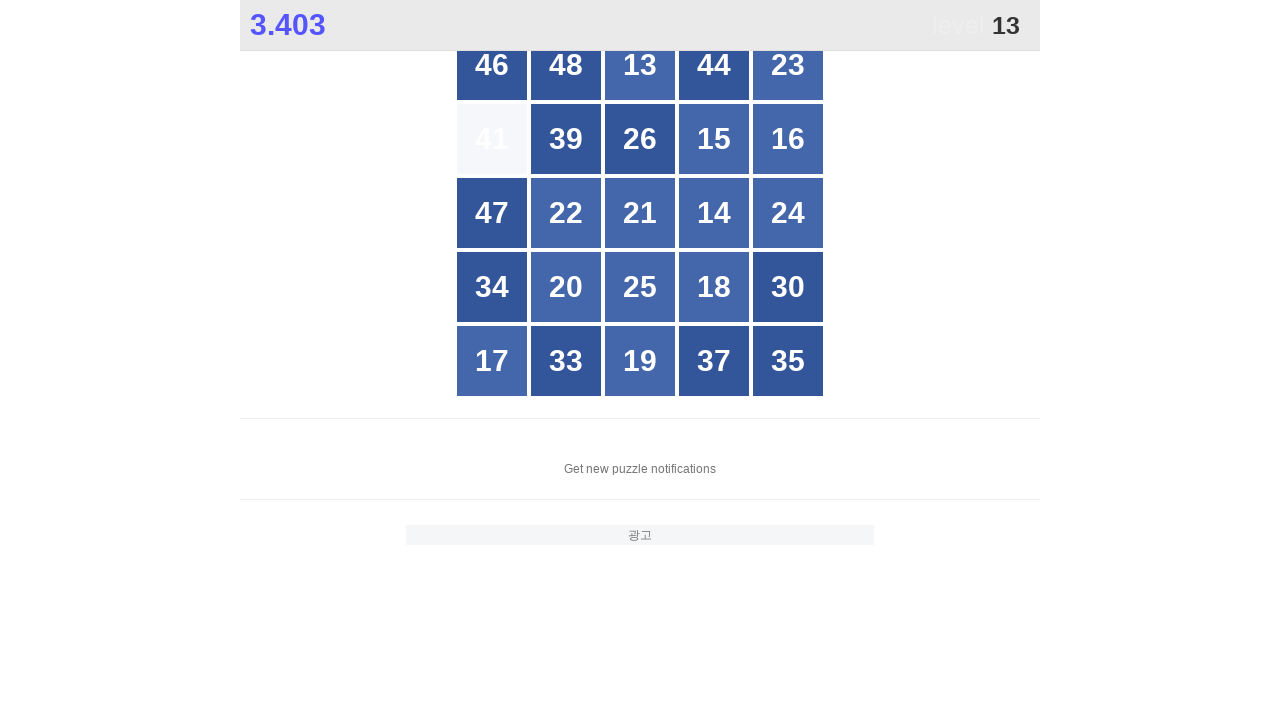

Clicked number 13 on the game grid at (640, 65) on //*[@id="grid"]//div[text()="13"]
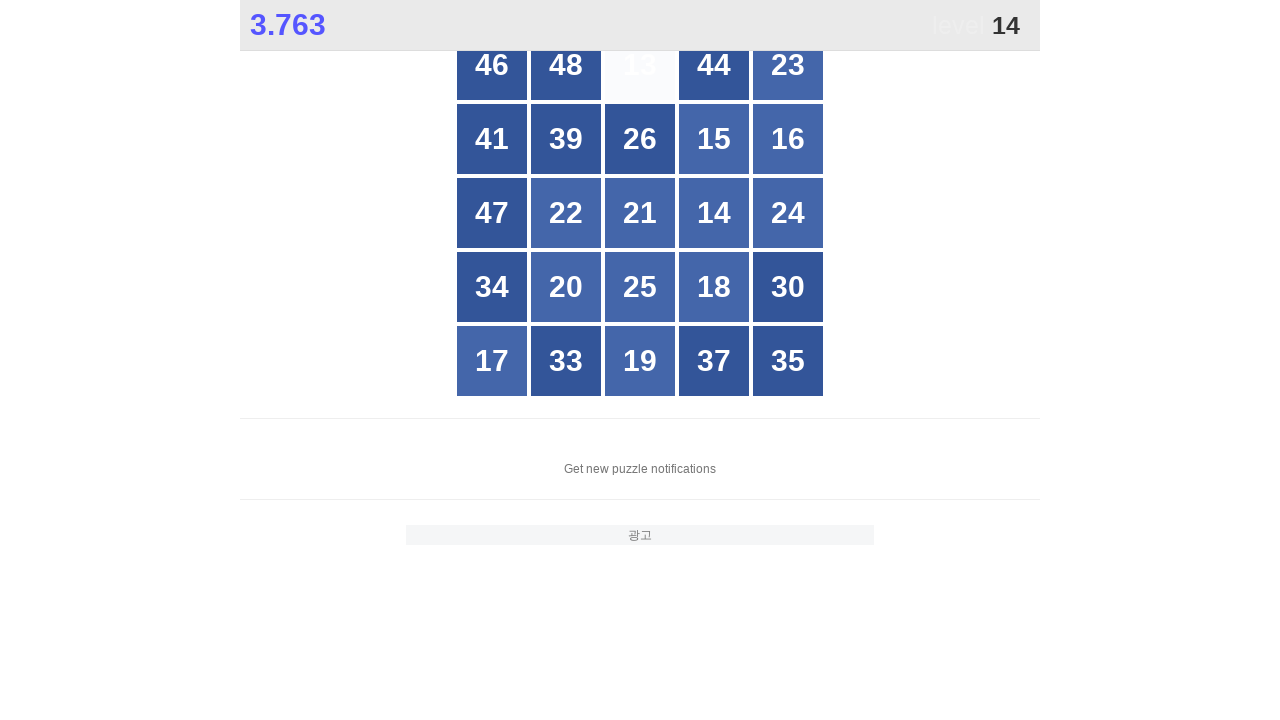

Clicked number 14 on the game grid at (714, 213) on //*[@id="grid"]//div[text()="14"]
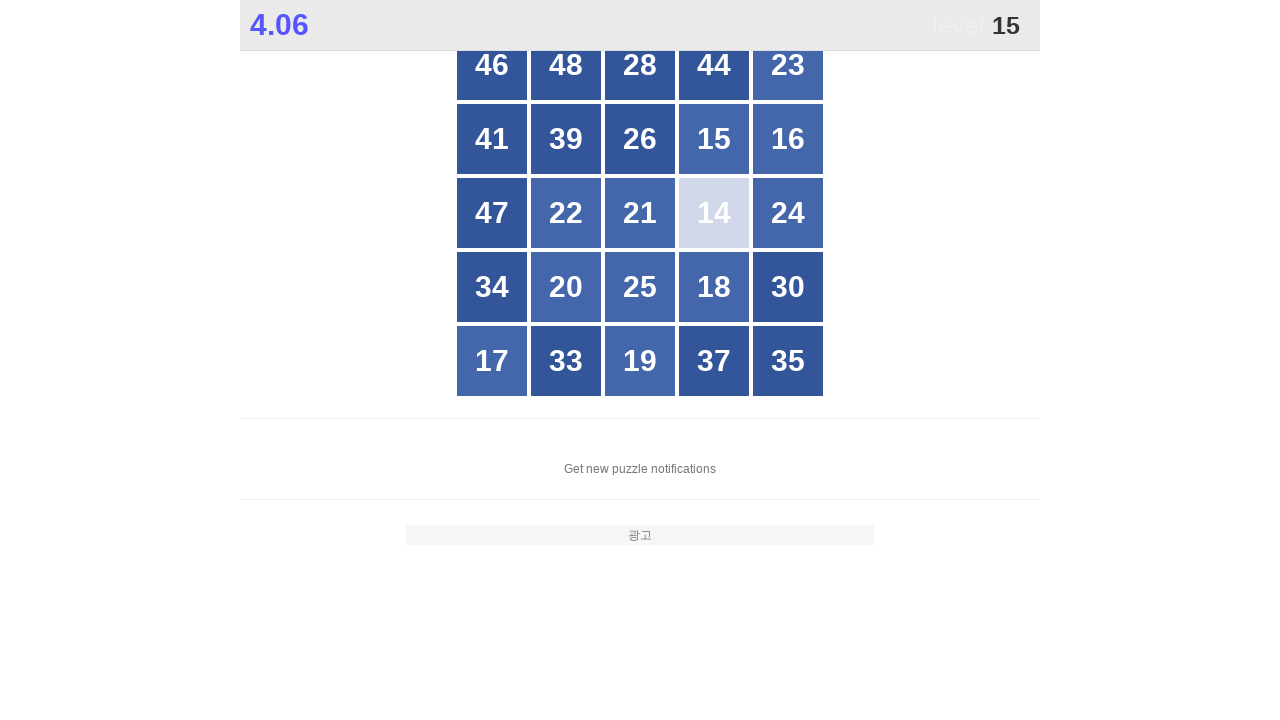

Clicked number 15 on the game grid at (714, 139) on //*[@id="grid"]//div[text()="15"]
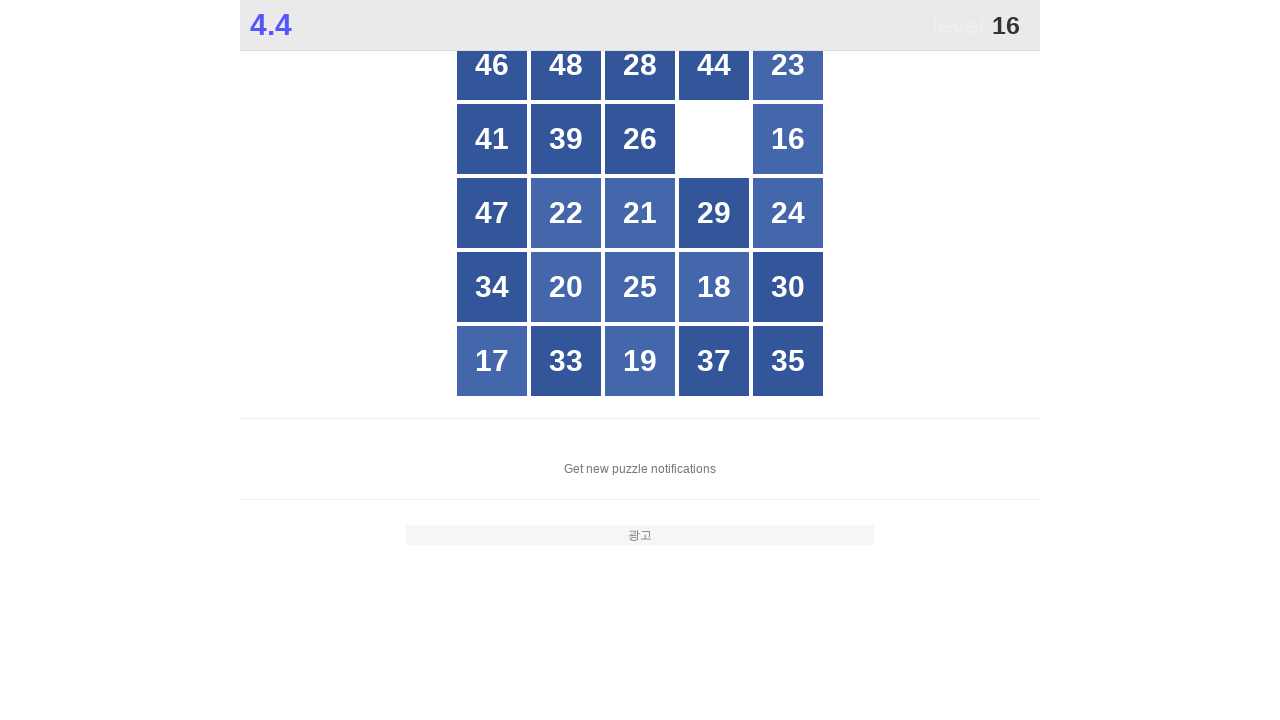

Clicked number 16 on the game grid at (788, 139) on //*[@id="grid"]//div[text()="16"]
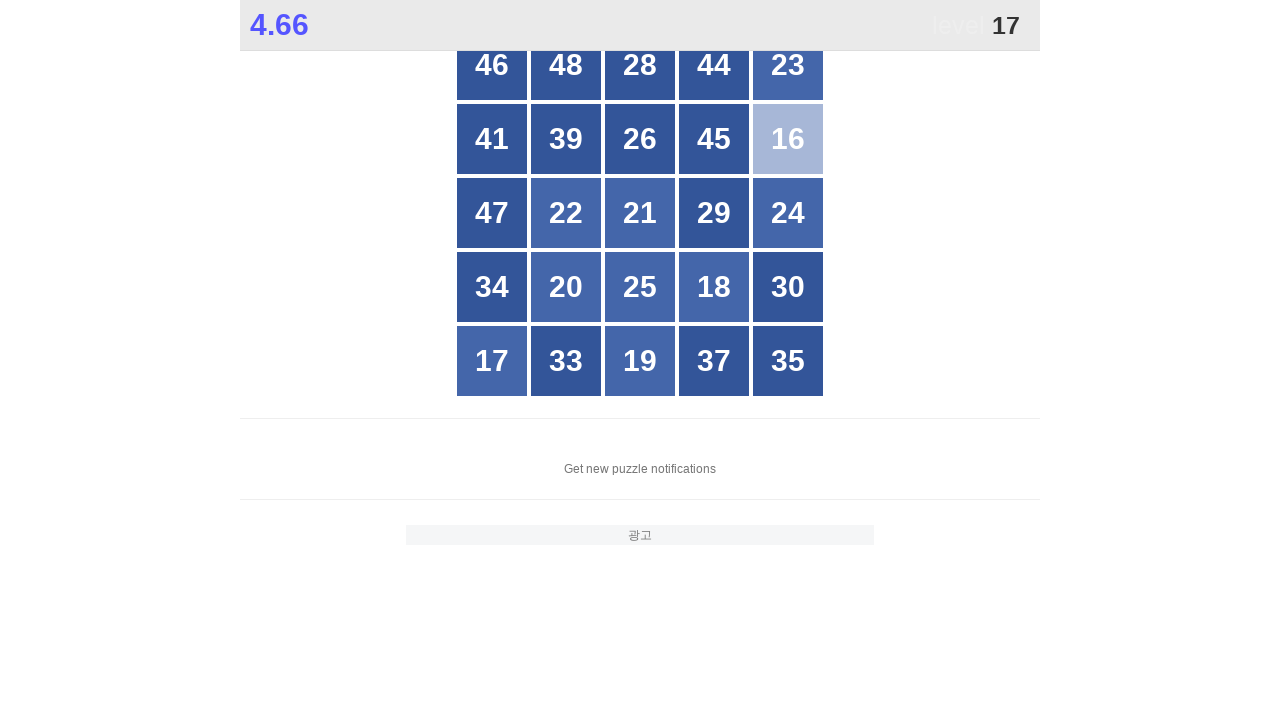

Clicked number 17 on the game grid at (492, 361) on //*[@id="grid"]//div[text()="17"]
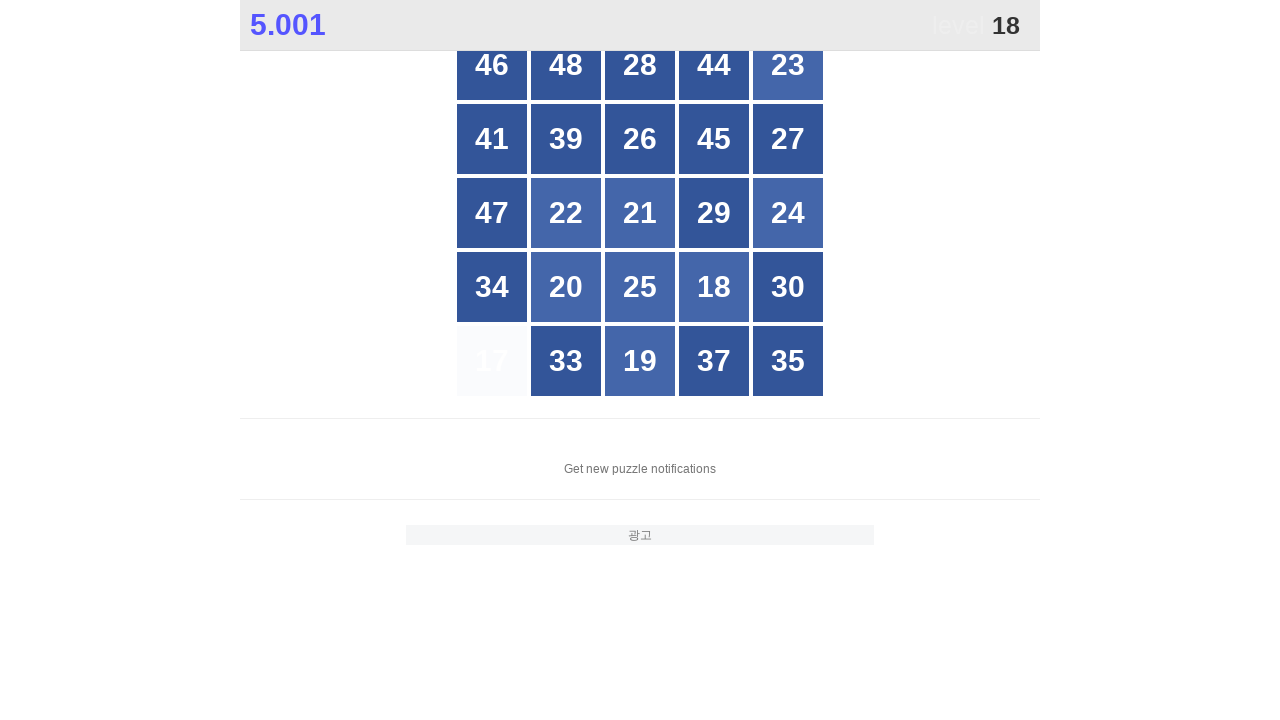

Clicked number 18 on the game grid at (714, 287) on //*[@id="grid"]//div[text()="18"]
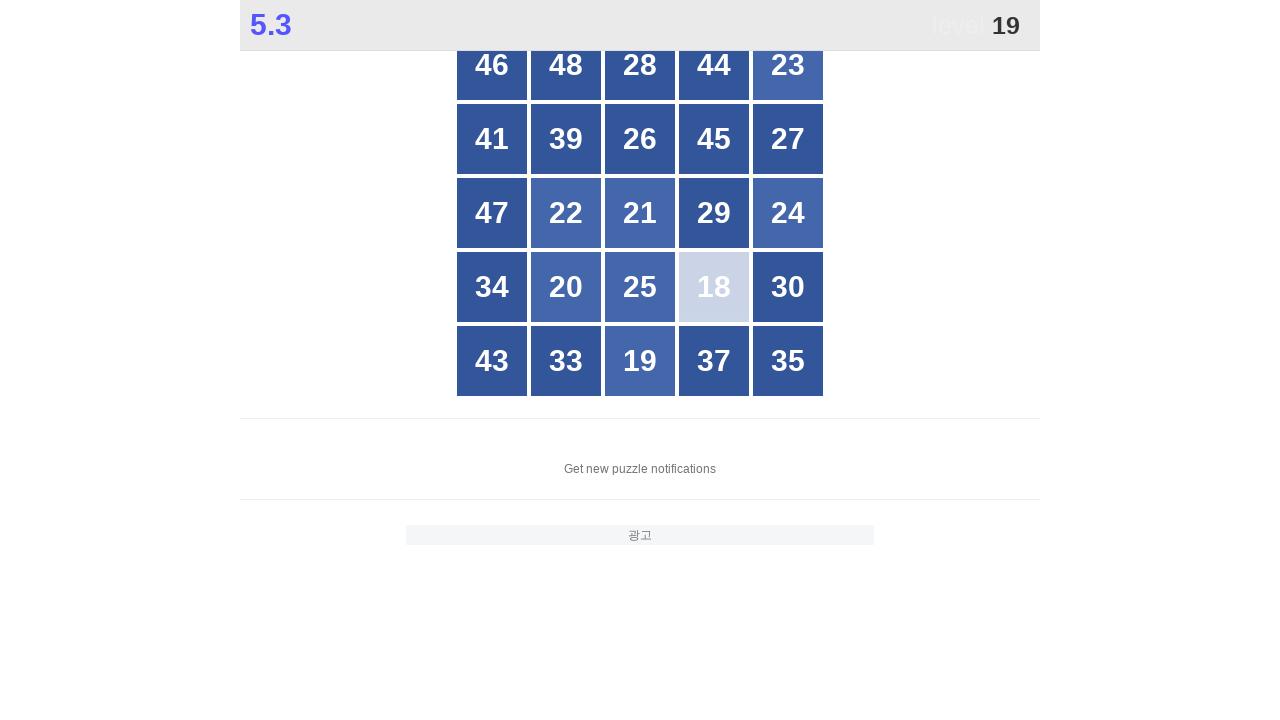

Clicked number 19 on the game grid at (640, 361) on //*[@id="grid"]//div[text()="19"]
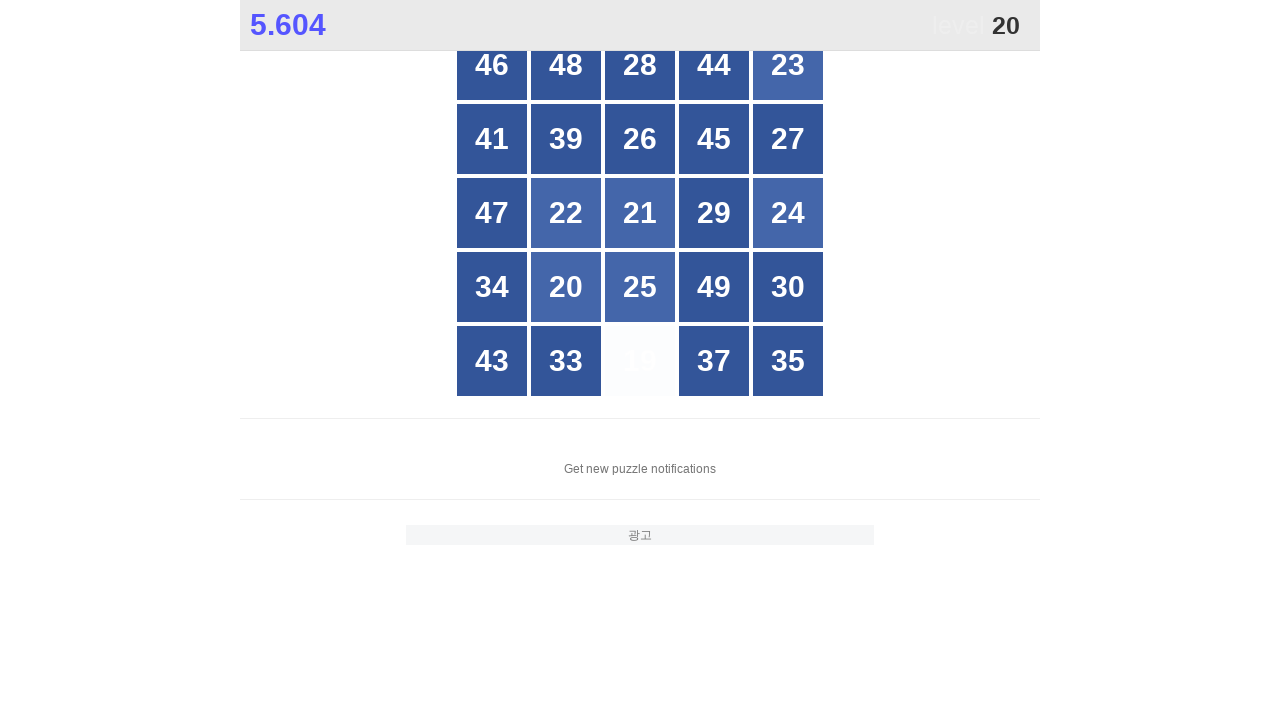

Clicked number 20 on the game grid at (566, 287) on //*[@id="grid"]//div[text()="20"]
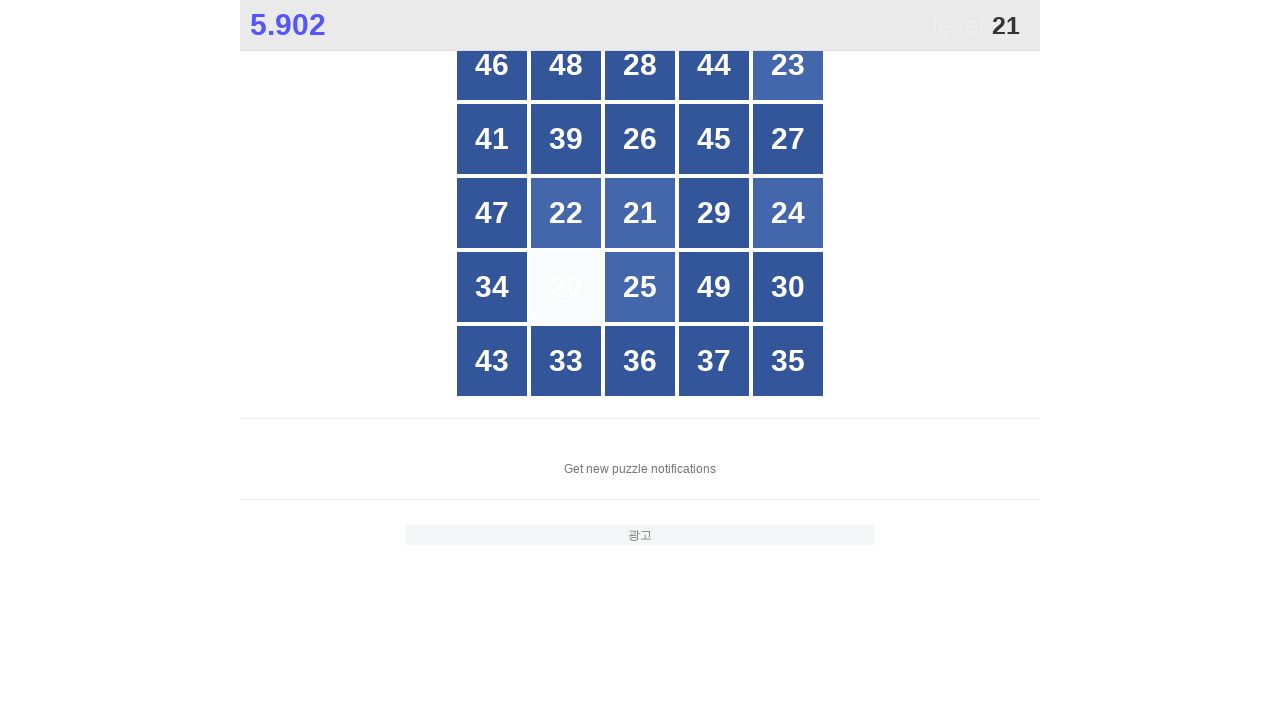

Clicked number 21 on the game grid at (640, 213) on //*[@id="grid"]//div[text()="21"]
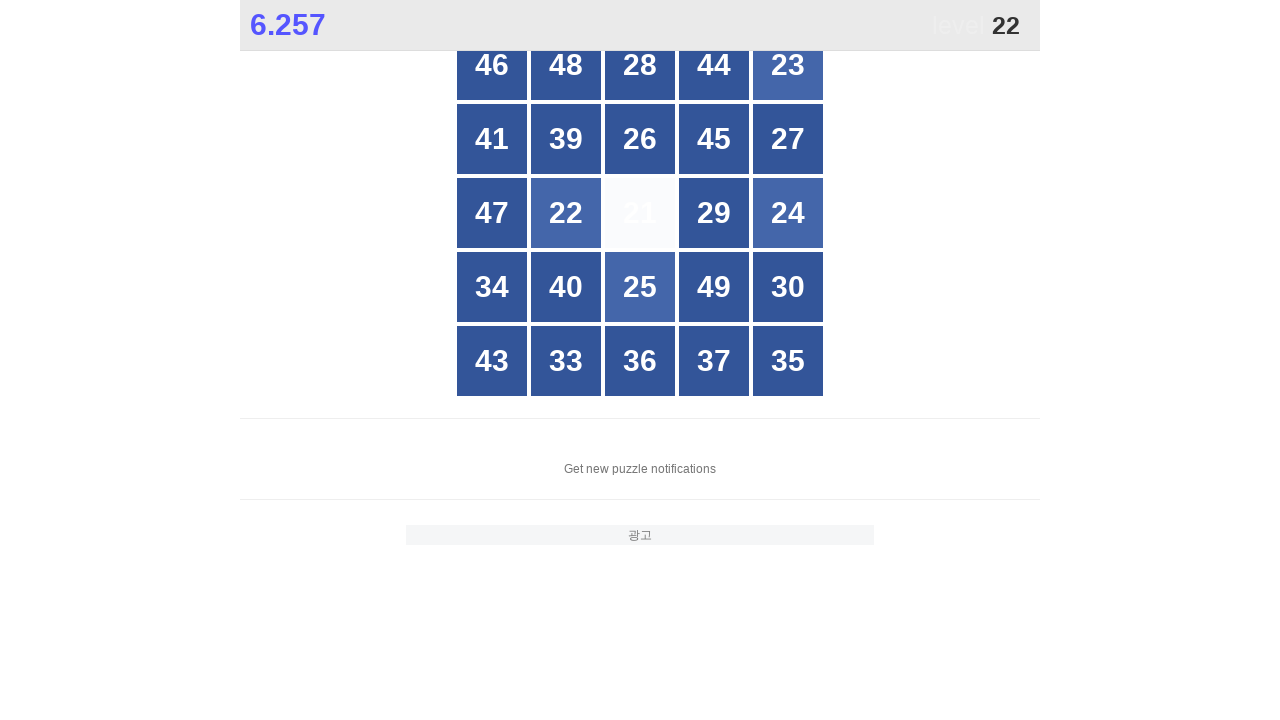

Clicked number 22 on the game grid at (566, 213) on //*[@id="grid"]//div[text()="22"]
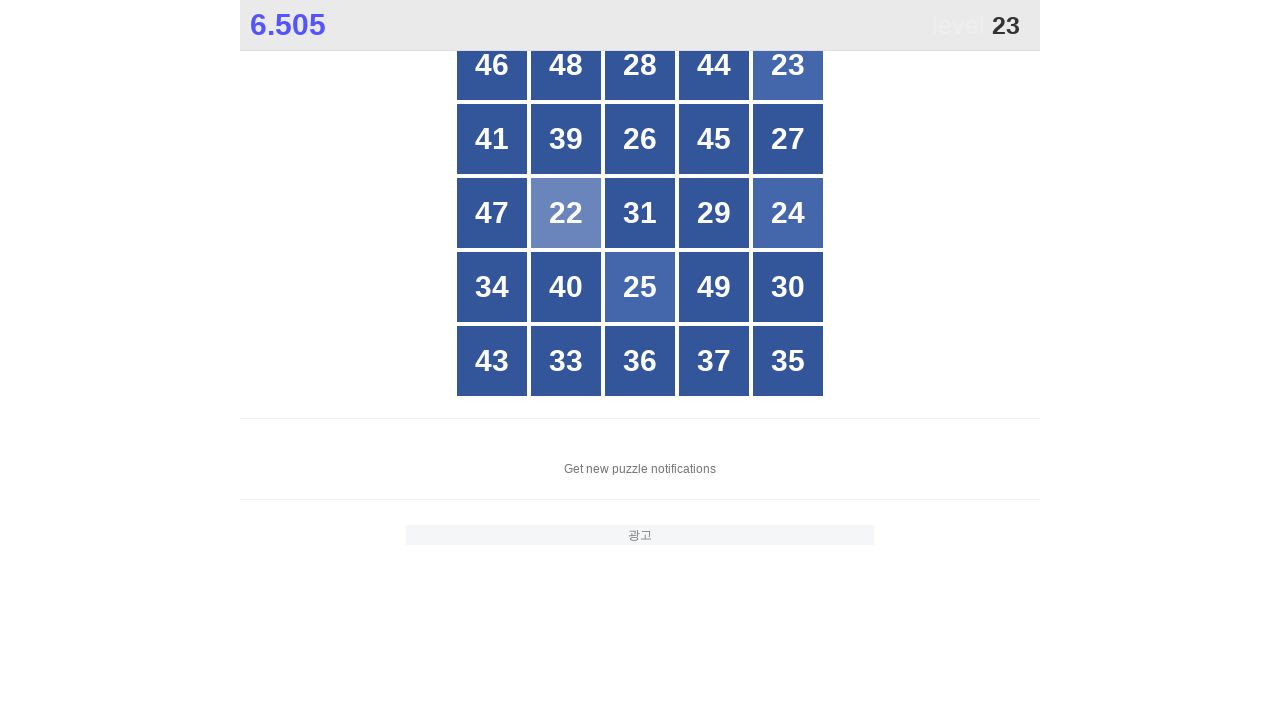

Clicked number 23 on the game grid at (788, 65) on //*[@id="grid"]//div[text()="23"]
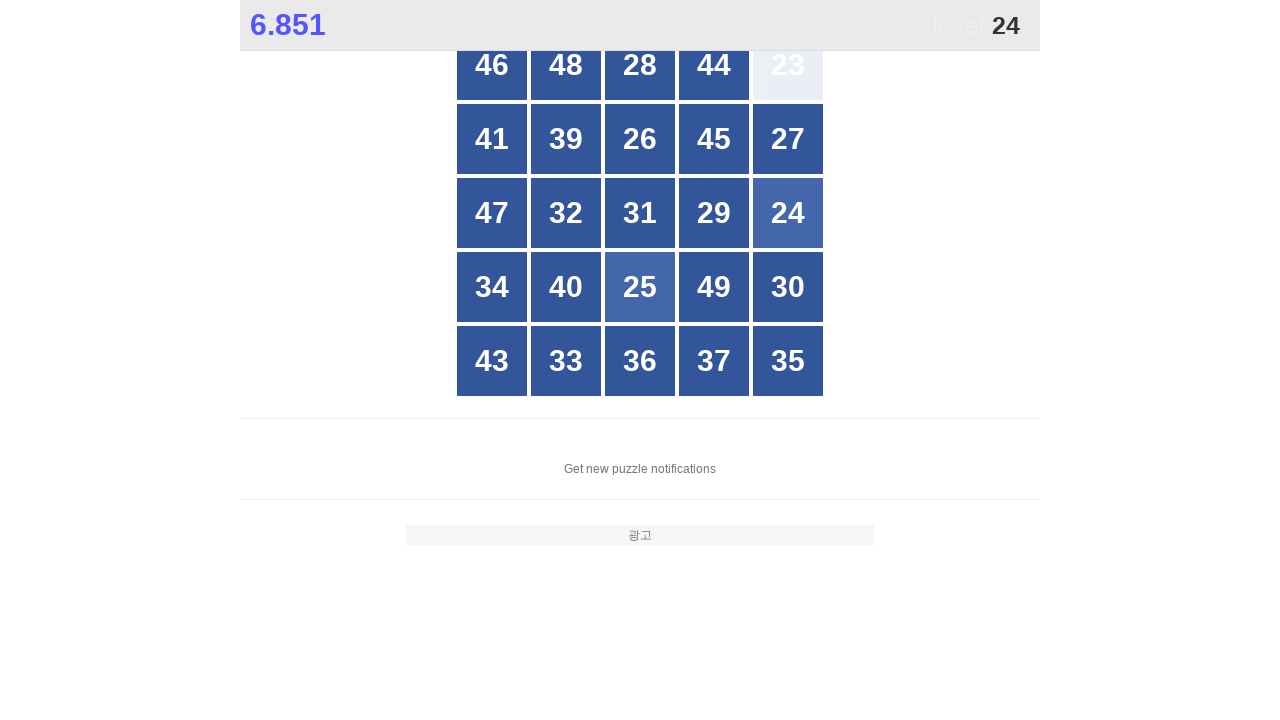

Clicked number 24 on the game grid at (788, 213) on //*[@id="grid"]//div[text()="24"]
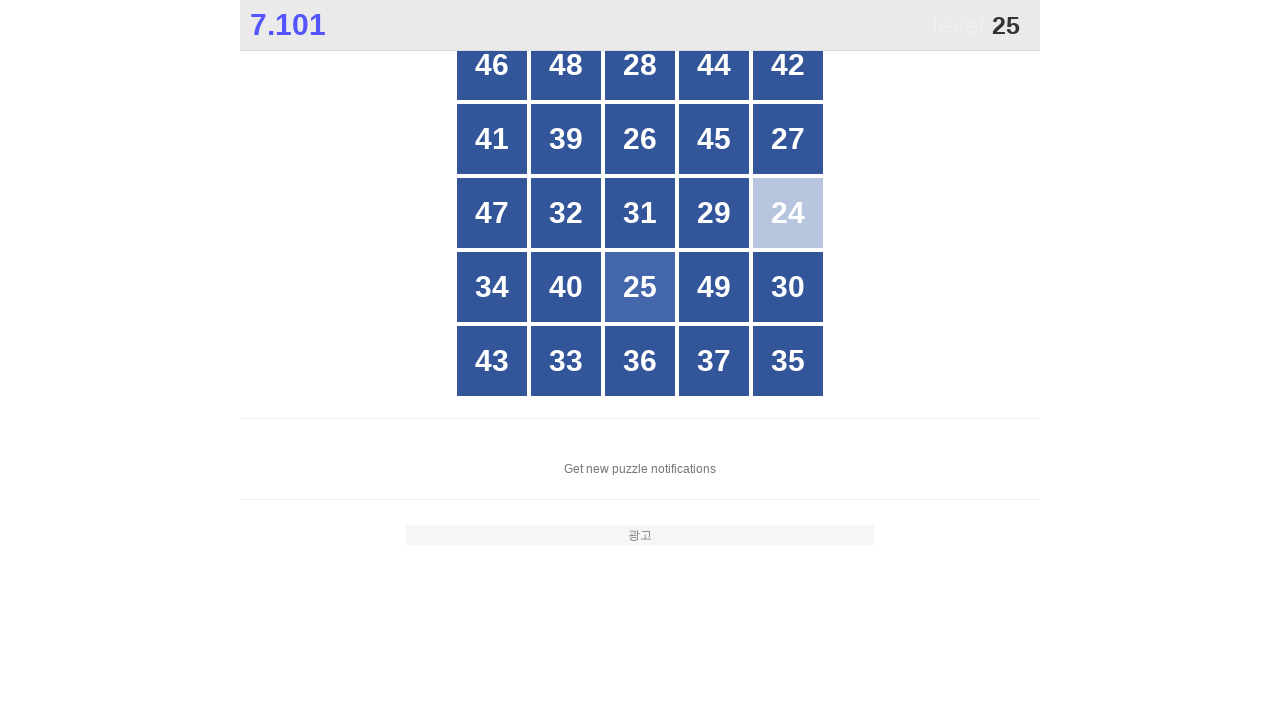

Clicked number 25 on the game grid at (640, 287) on //*[@id="grid"]//div[text()="25"]
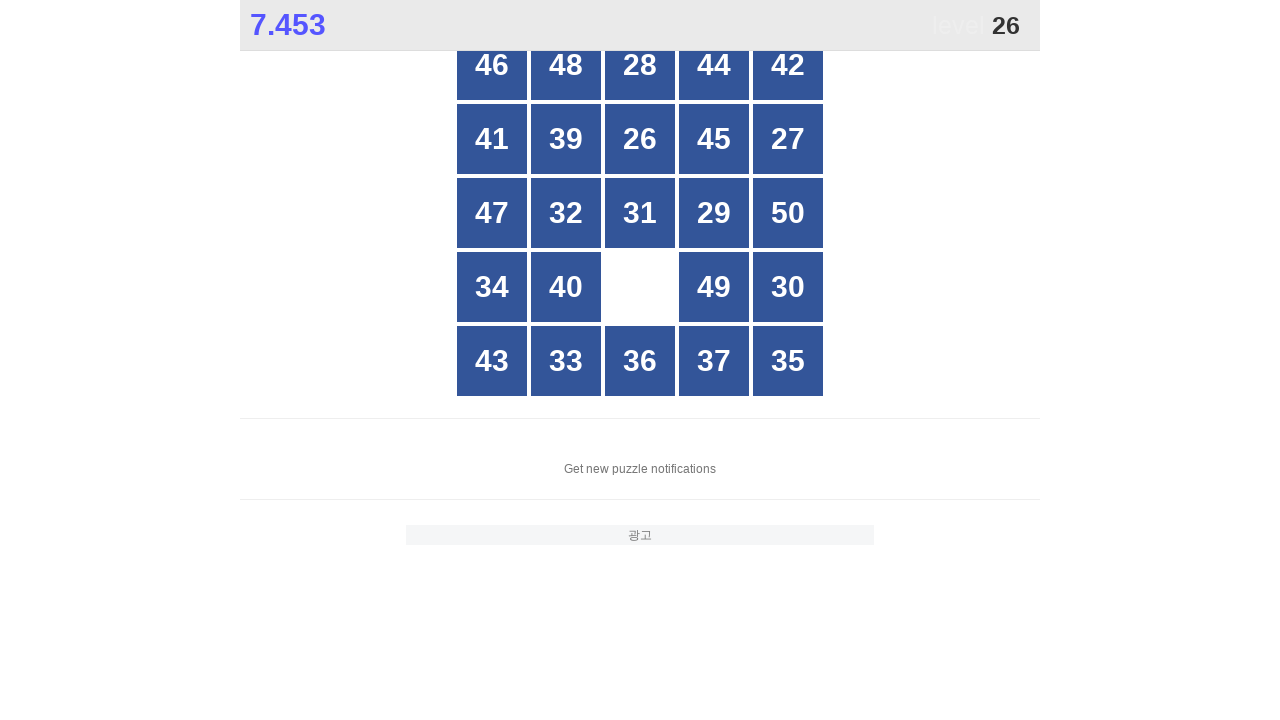

Clicked number 26 on the game grid at (640, 139) on //*[@id="grid"]//div[text()="26"]
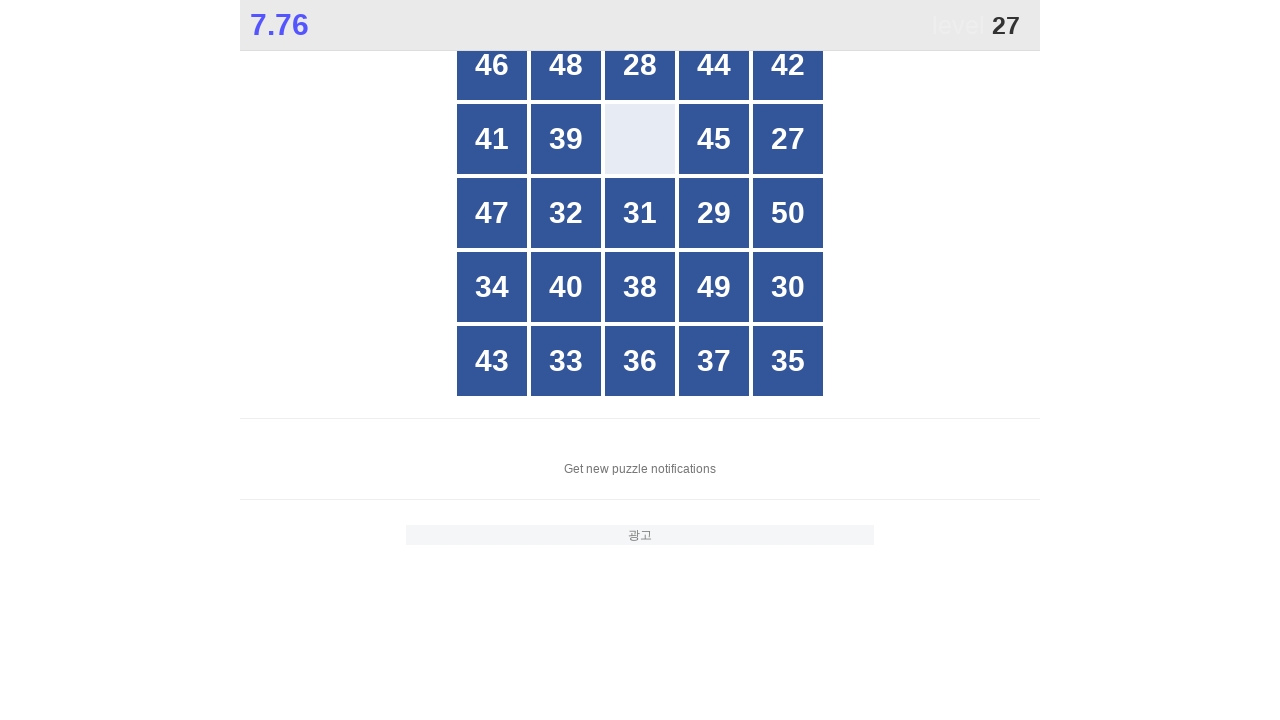

Clicked number 27 on the game grid at (788, 139) on //*[@id="grid"]//div[text()="27"]
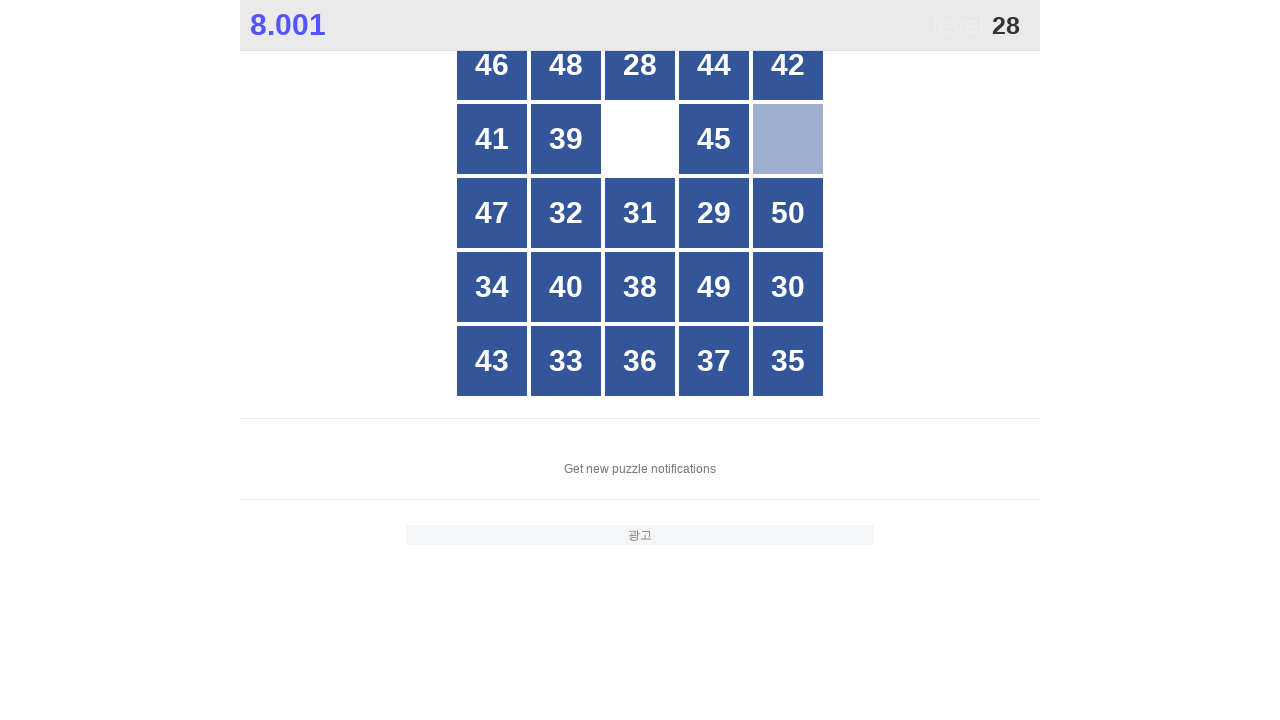

Clicked number 28 on the game grid at (640, 65) on //*[@id="grid"]//div[text()="28"]
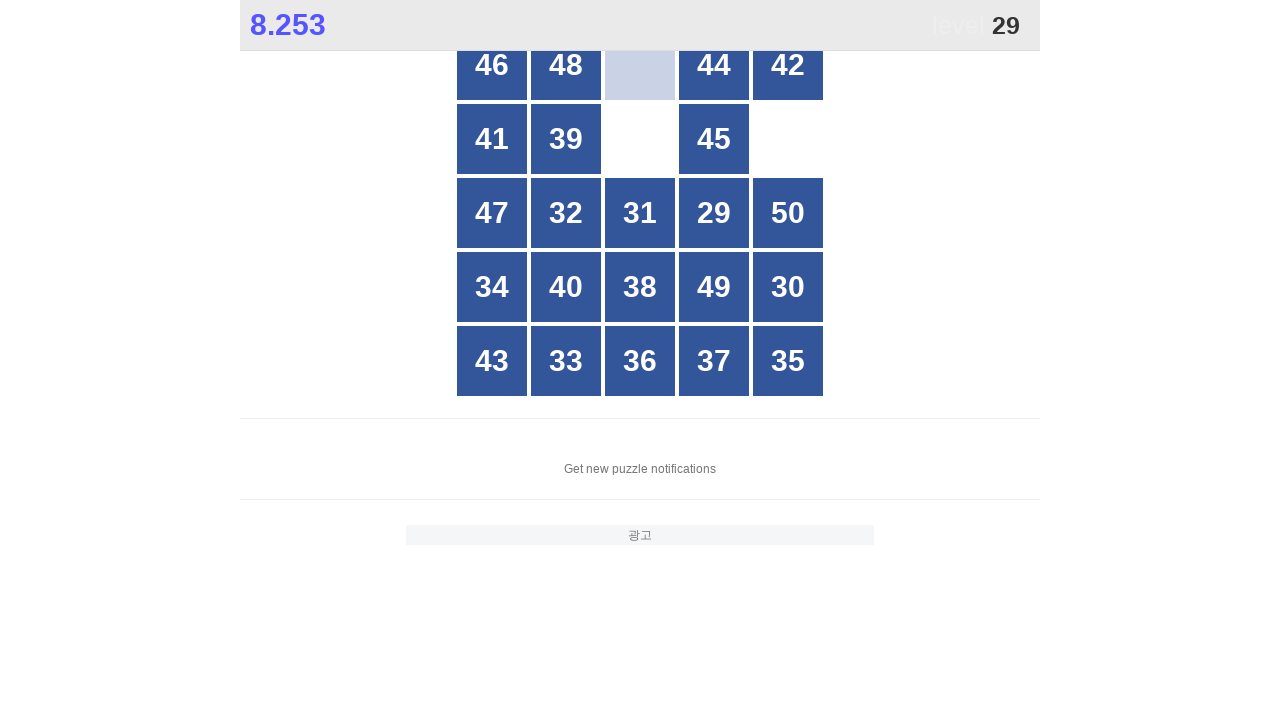

Clicked number 29 on the game grid at (714, 213) on //*[@id="grid"]//div[text()="29"]
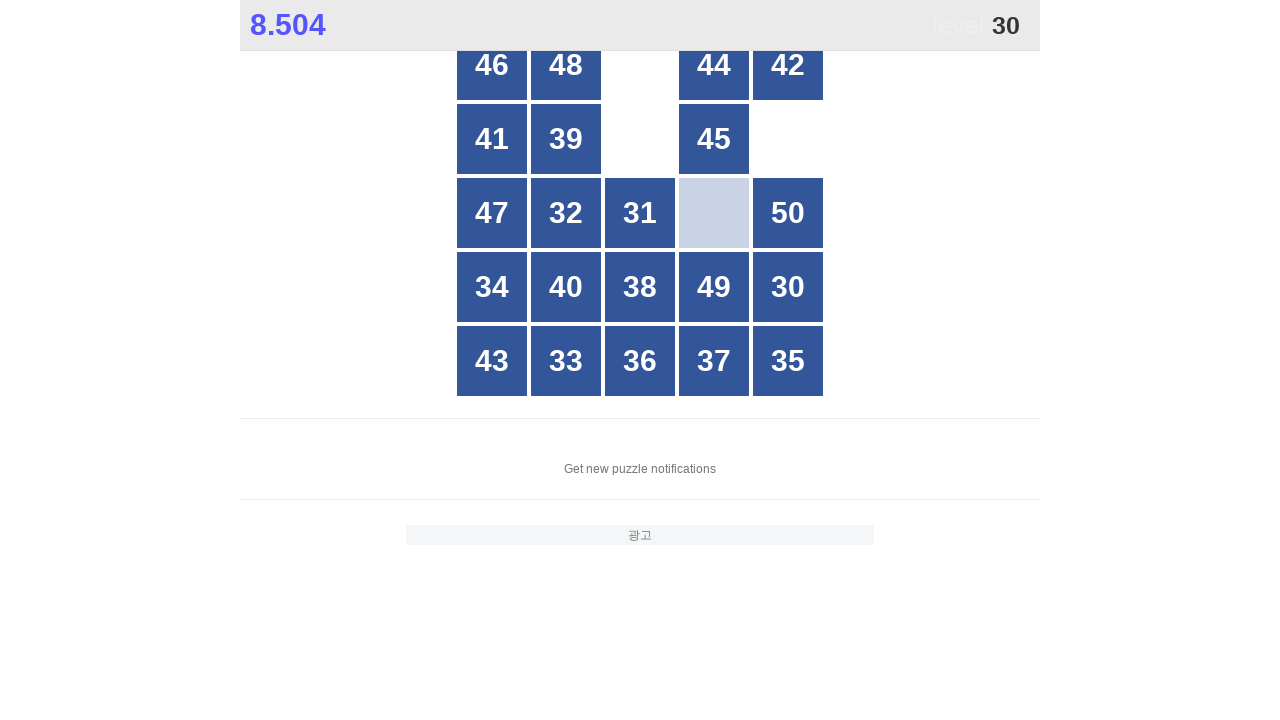

Clicked number 30 on the game grid at (788, 287) on //*[@id="grid"]//div[text()="30"]
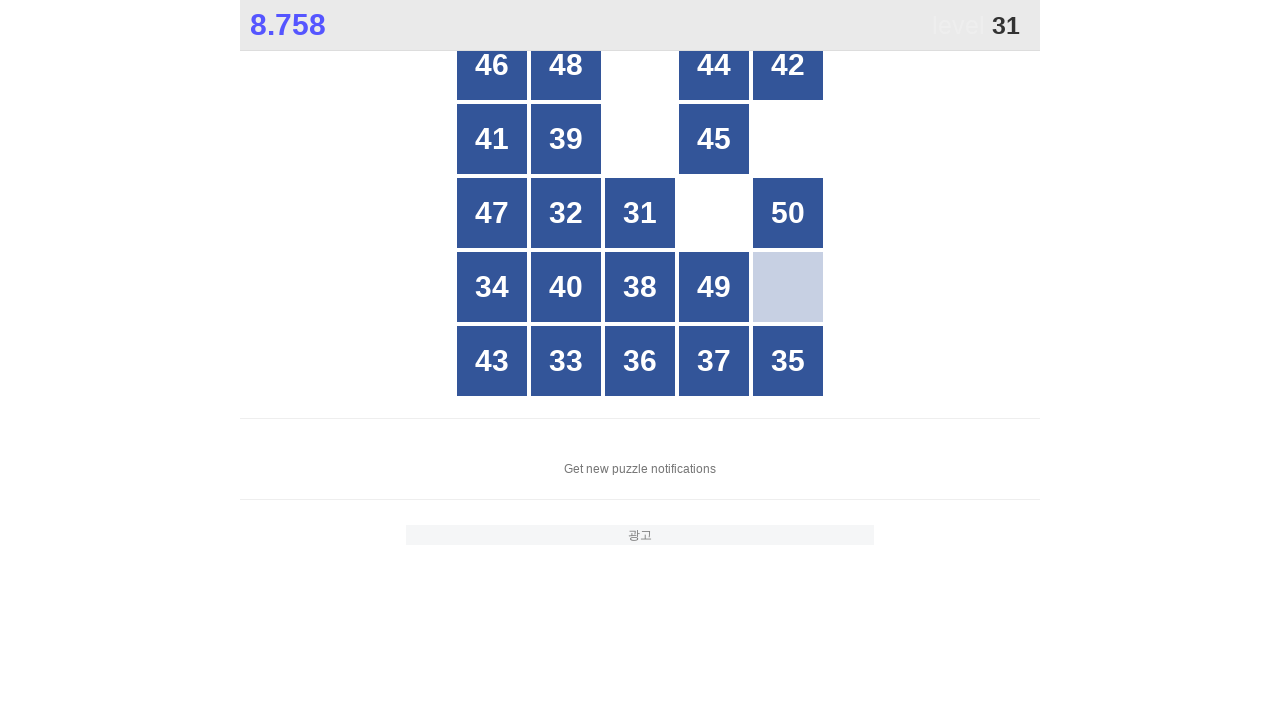

Clicked number 31 on the game grid at (640, 213) on //*[@id="grid"]//div[text()="31"]
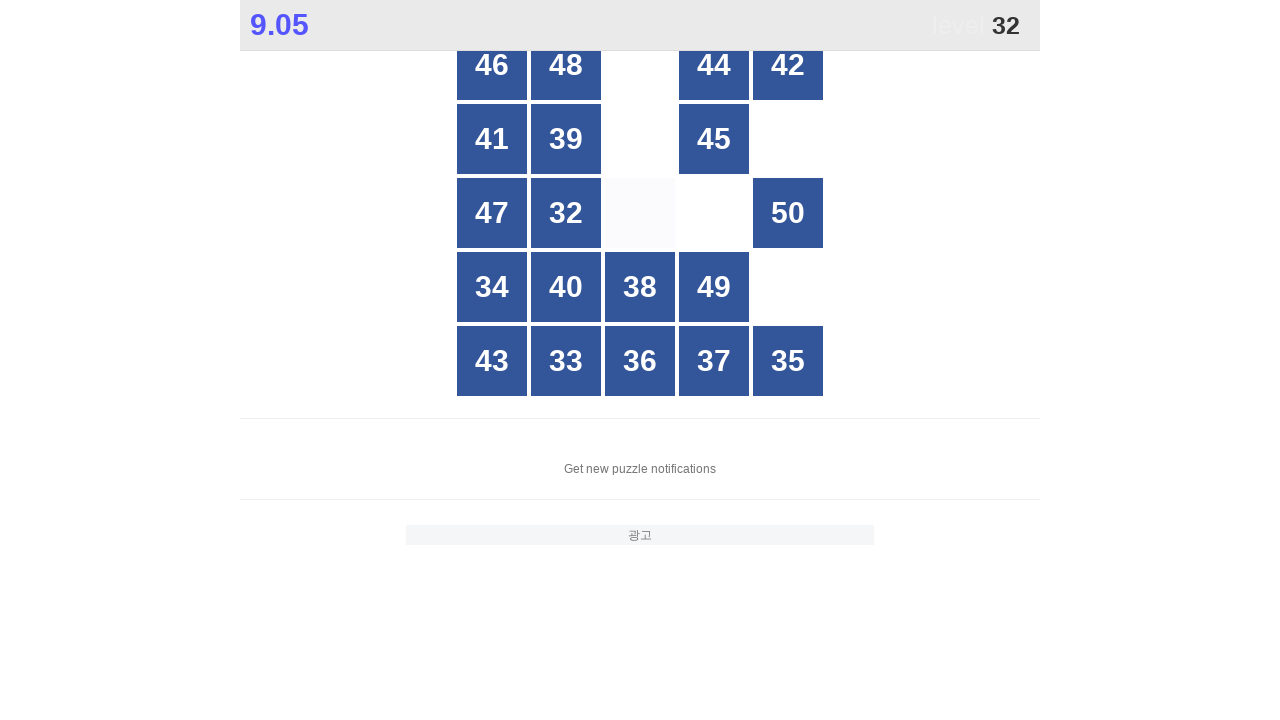

Clicked number 32 on the game grid at (566, 213) on //*[@id="grid"]//div[text()="32"]
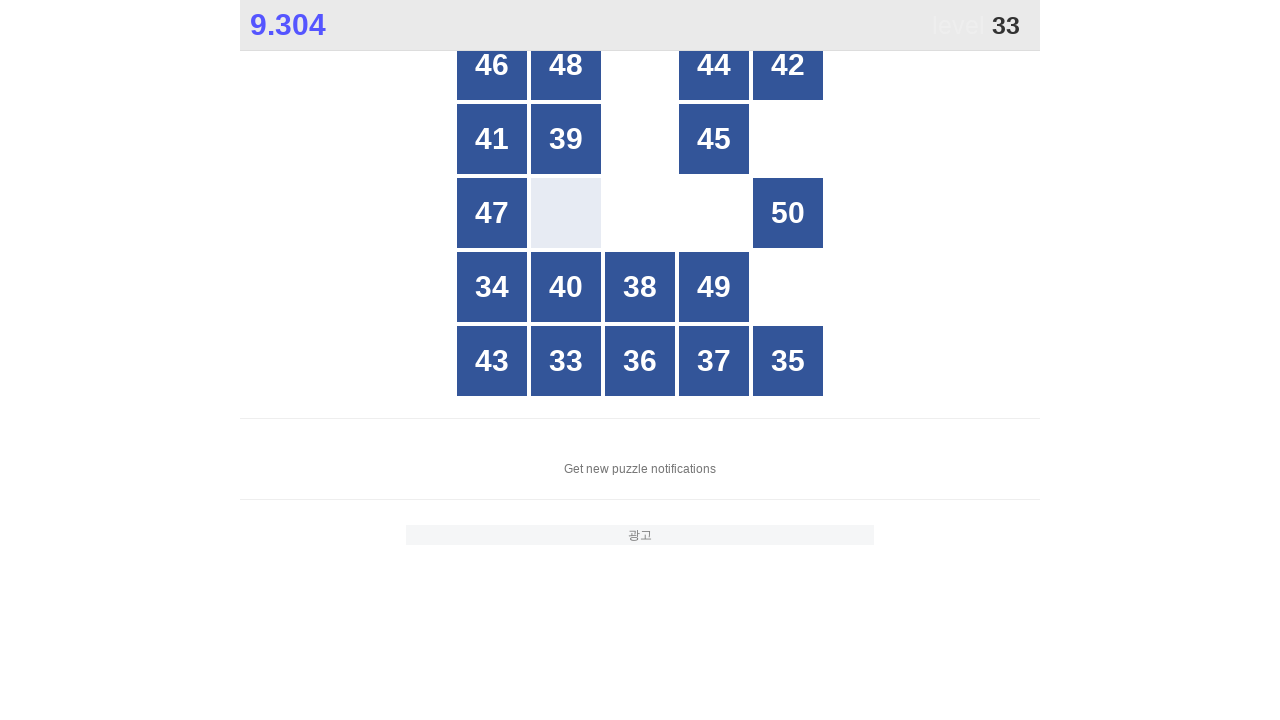

Clicked number 33 on the game grid at (566, 361) on //*[@id="grid"]//div[text()="33"]
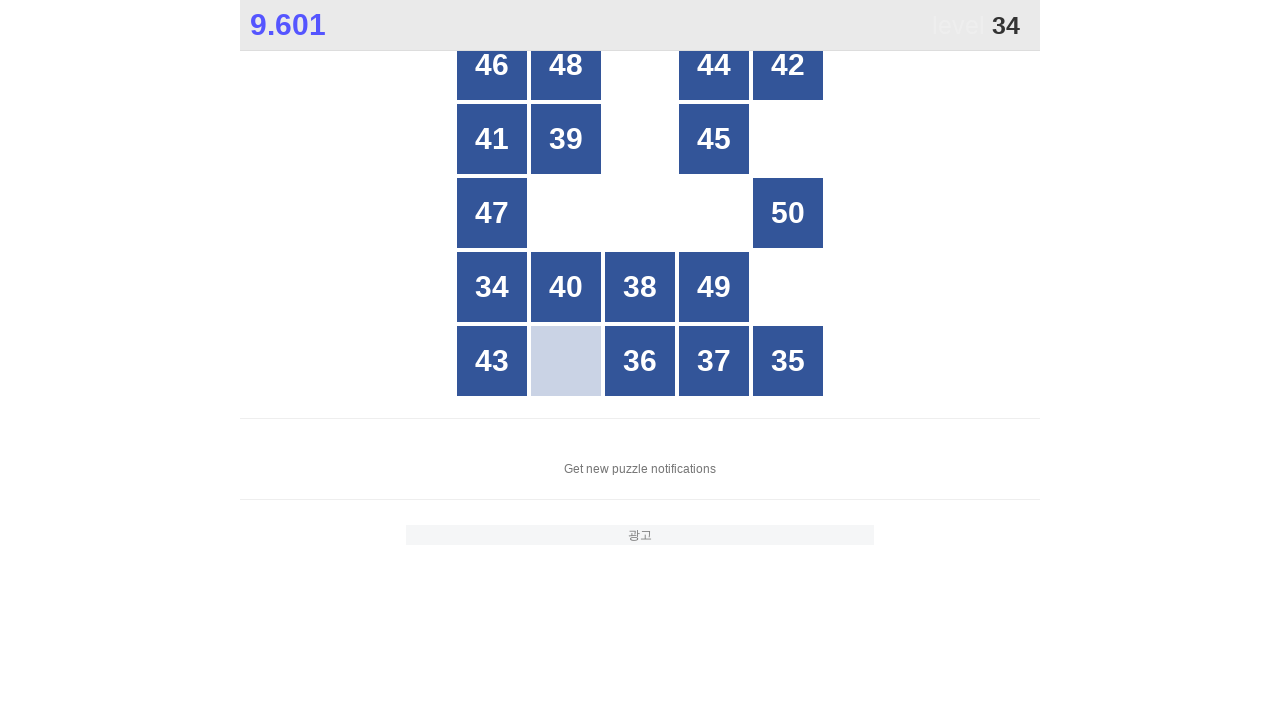

Clicked number 34 on the game grid at (492, 287) on //*[@id="grid"]//div[text()="34"]
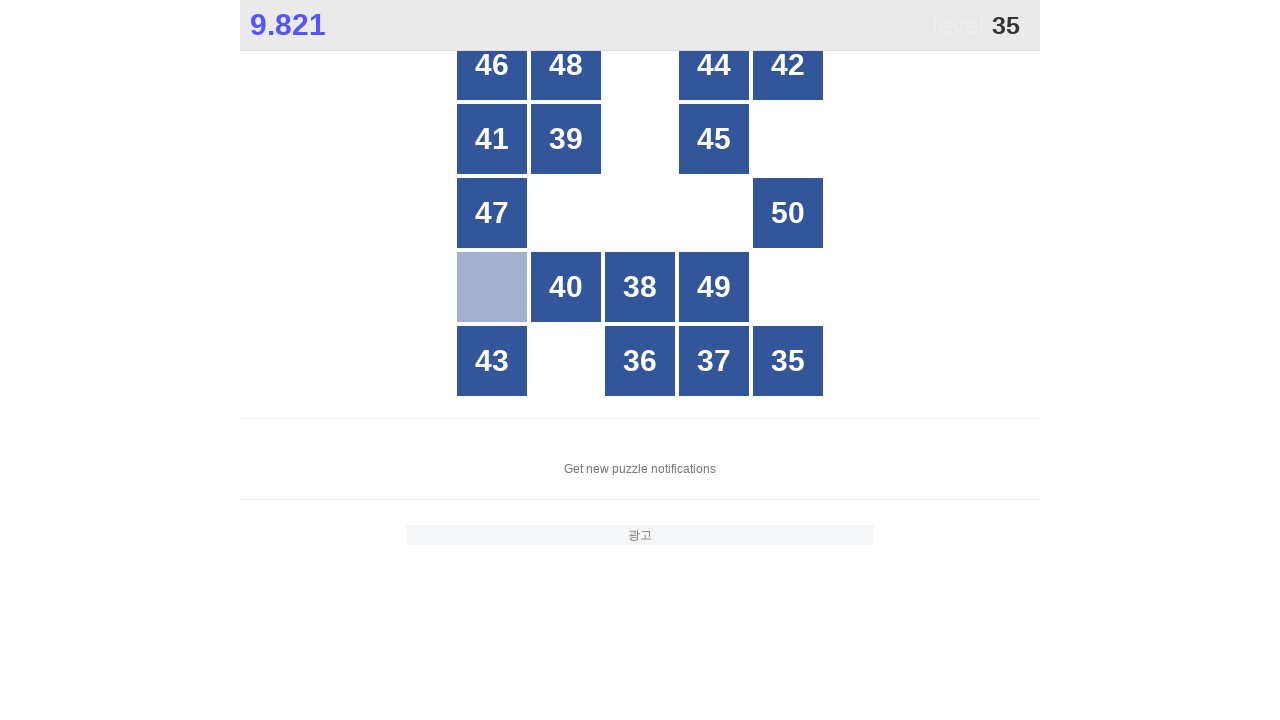

Clicked number 35 on the game grid at (788, 361) on //*[@id="grid"]//div[text()="35"]
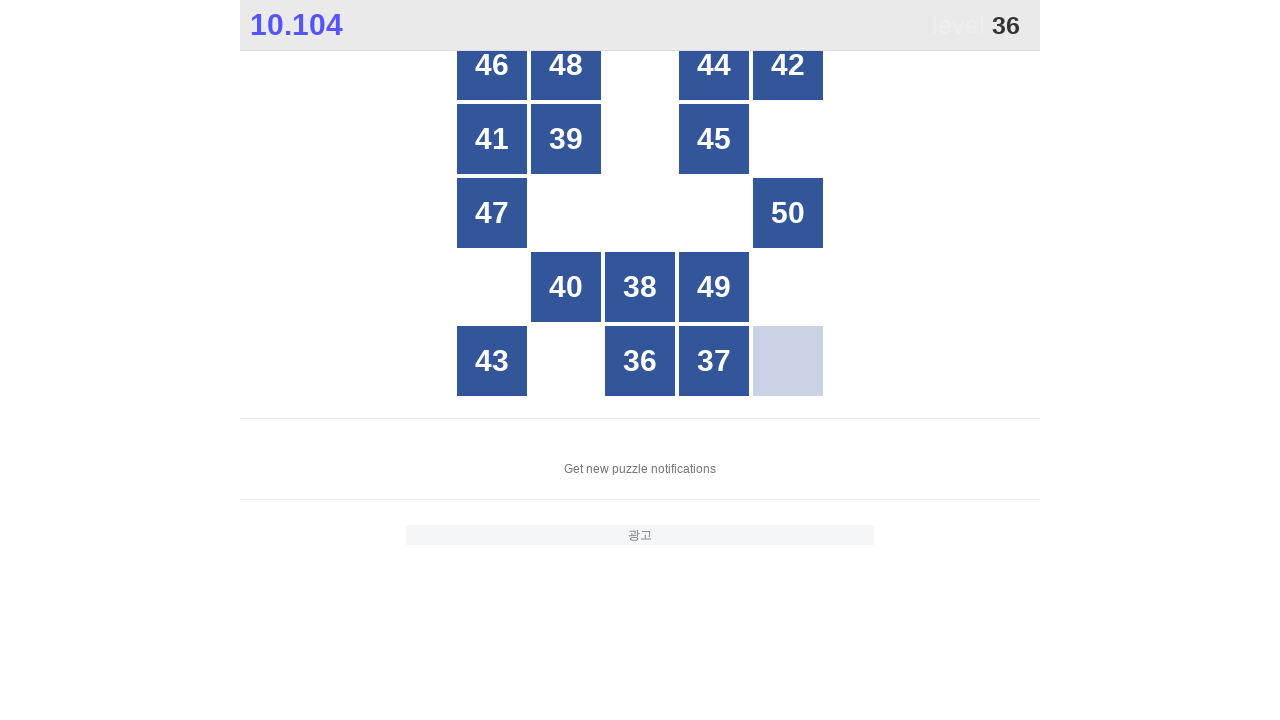

Clicked number 36 on the game grid at (640, 361) on //*[@id="grid"]//div[text()="36"]
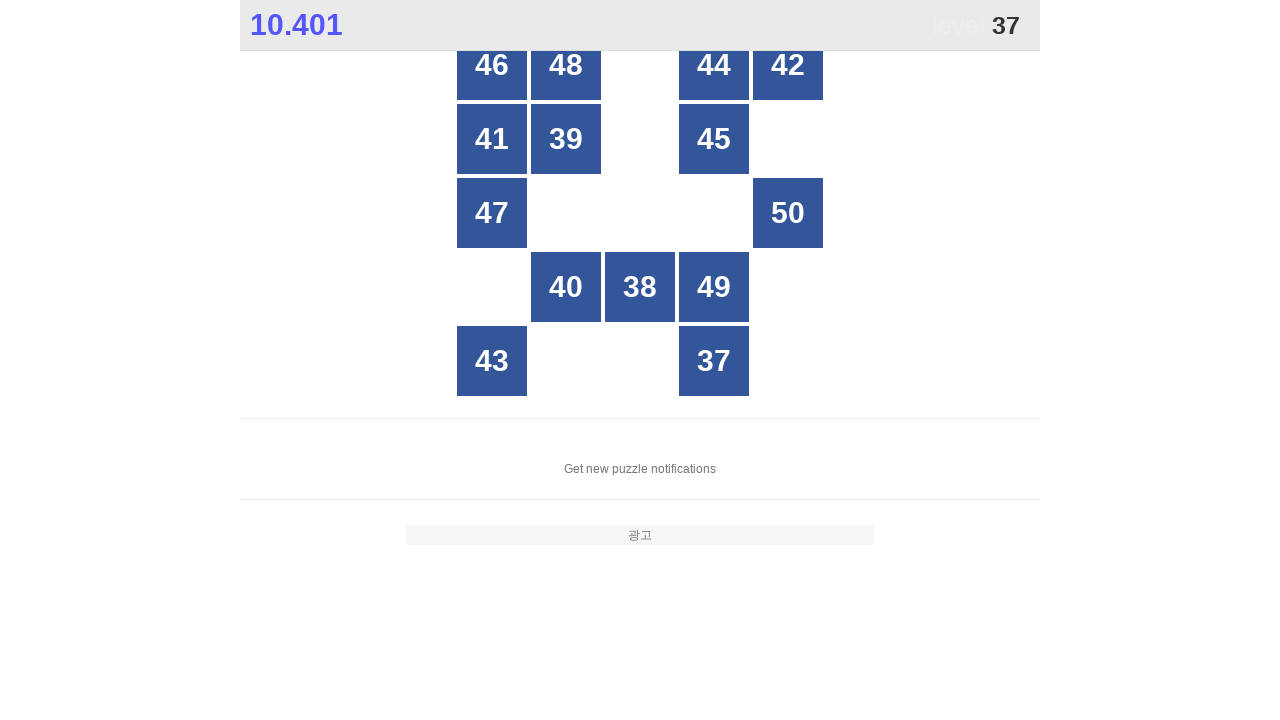

Clicked number 37 on the game grid at (714, 361) on //*[@id="grid"]//div[text()="37"]
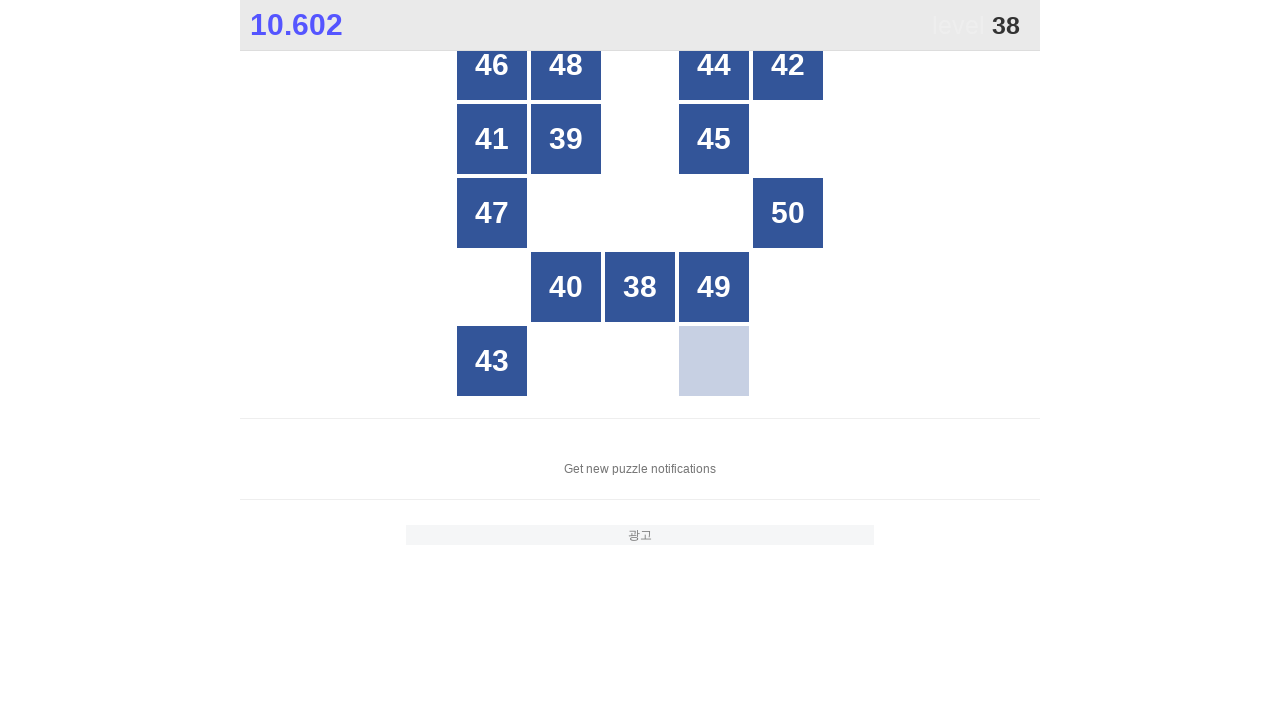

Clicked number 38 on the game grid at (640, 287) on //*[@id="grid"]//div[text()="38"]
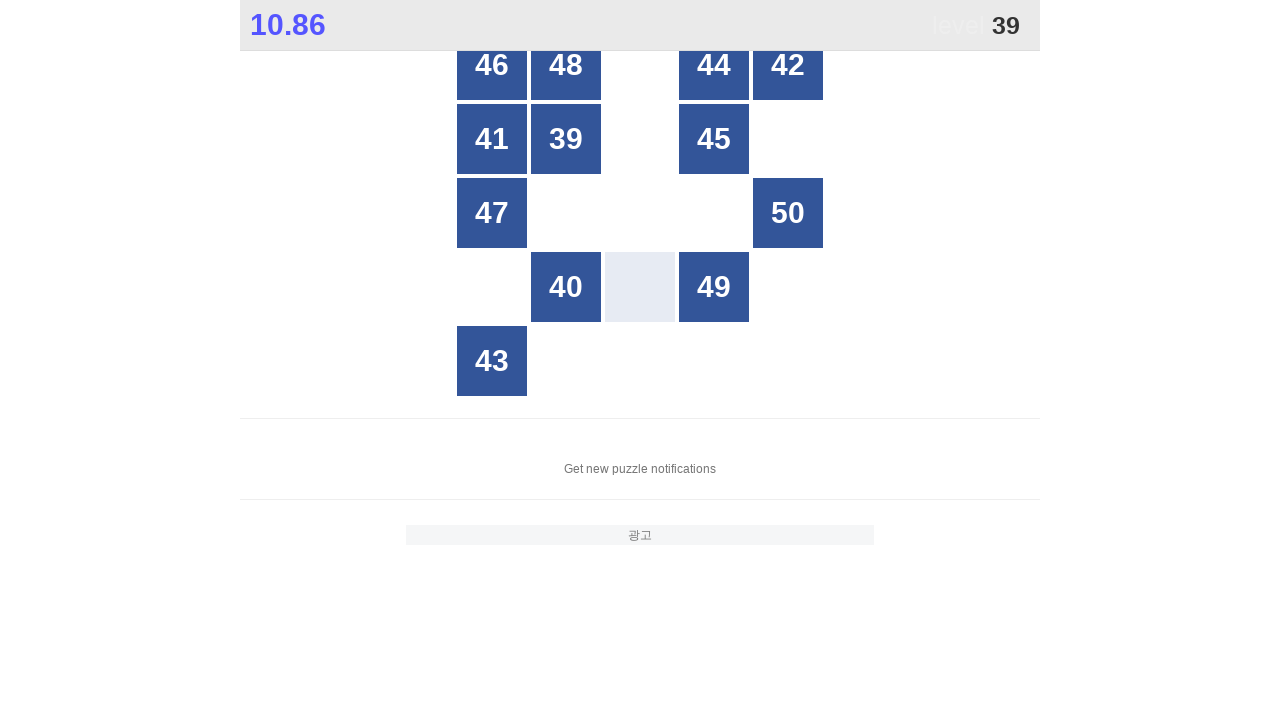

Clicked number 39 on the game grid at (566, 139) on //*[@id="grid"]//div[text()="39"]
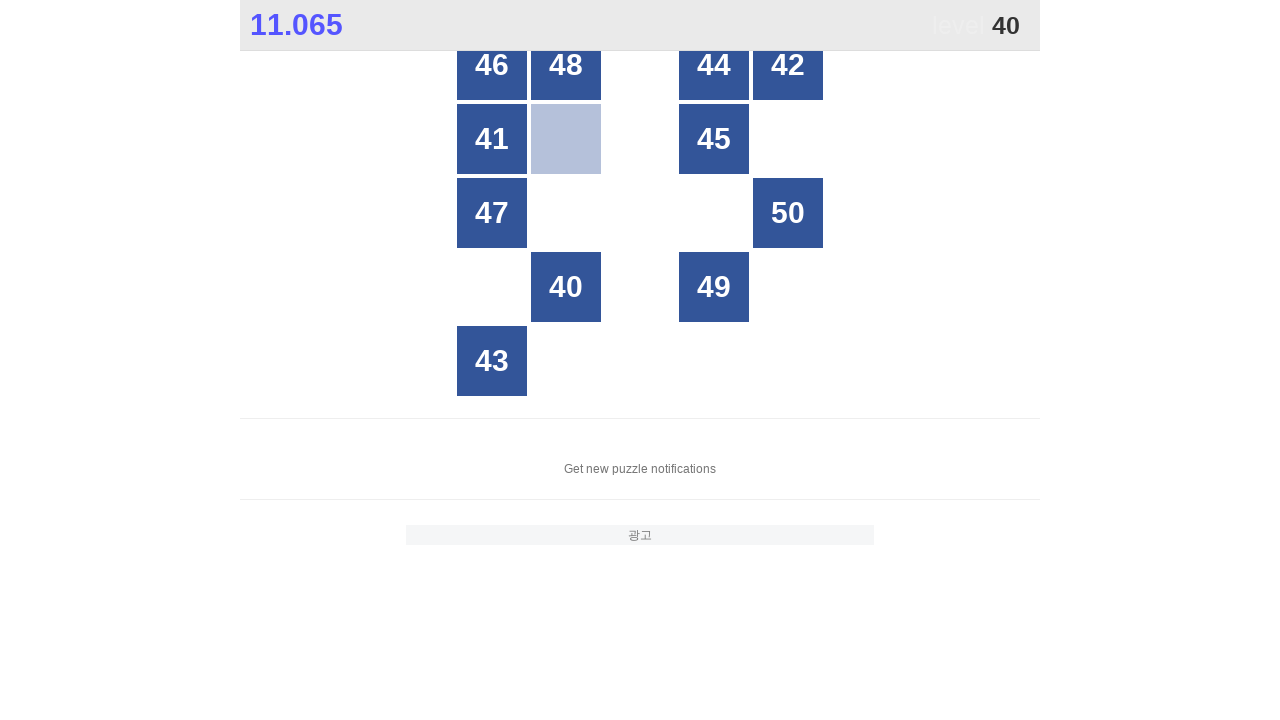

Clicked number 40 on the game grid at (566, 287) on //*[@id="grid"]//div[text()="40"]
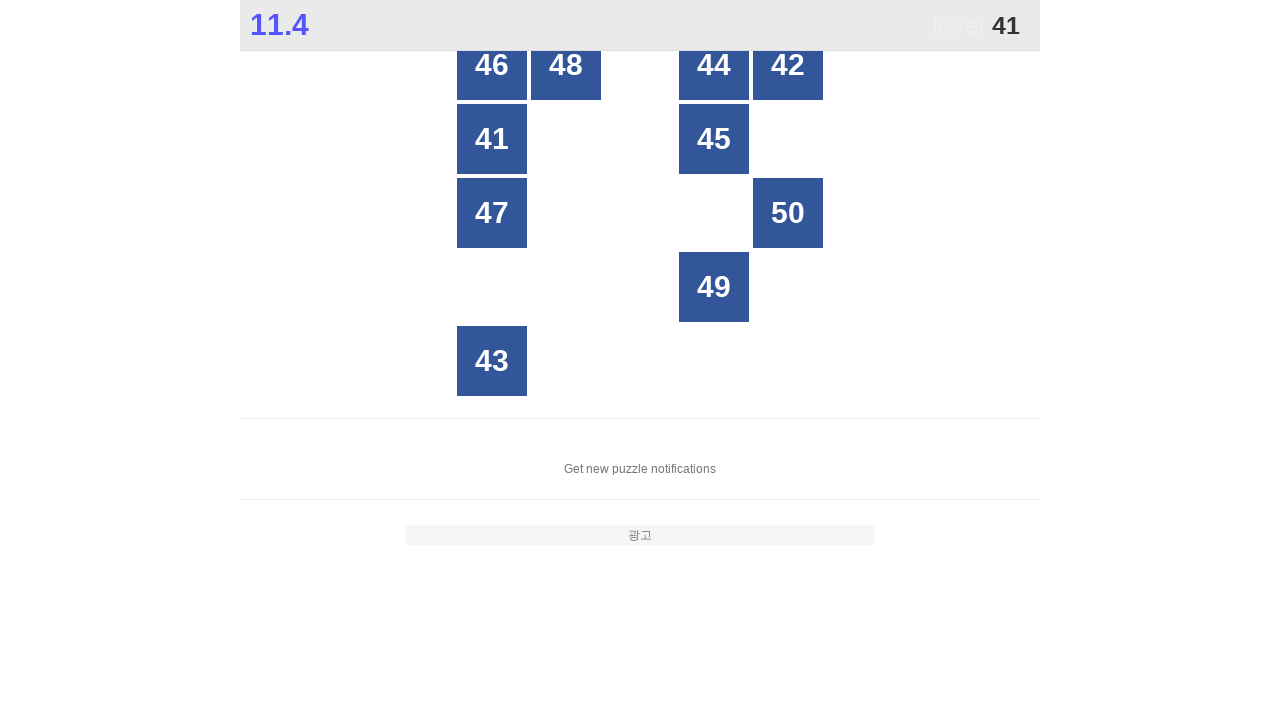

Clicked number 41 on the game grid at (492, 139) on //*[@id="grid"]//div[text()="41"]
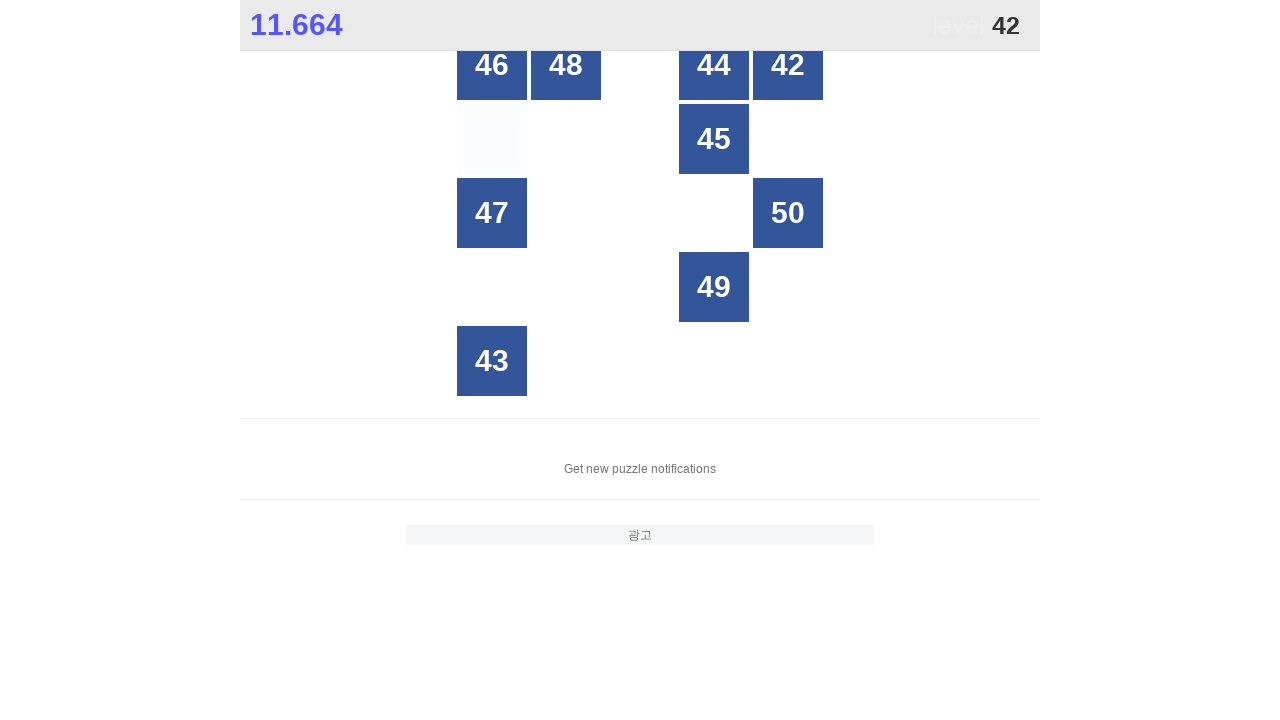

Clicked number 42 on the game grid at (788, 65) on //*[@id="grid"]//div[text()="42"]
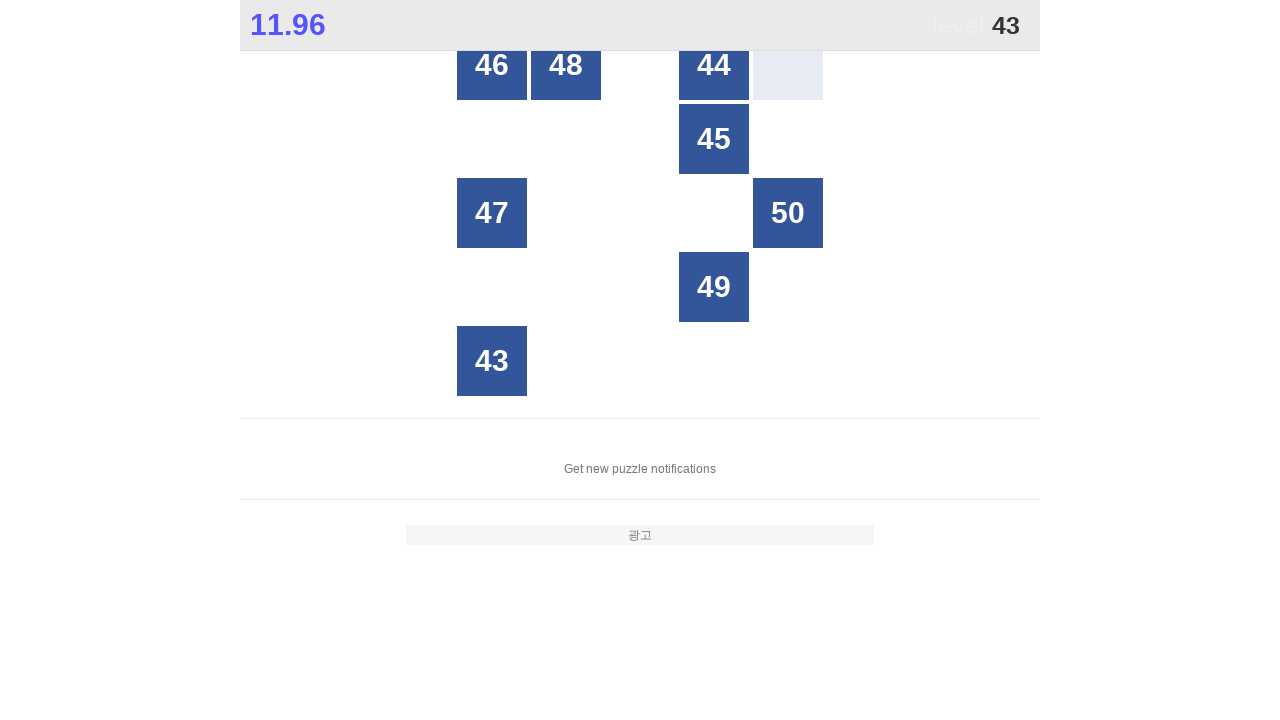

Clicked number 43 on the game grid at (492, 361) on //*[@id="grid"]//div[text()="43"]
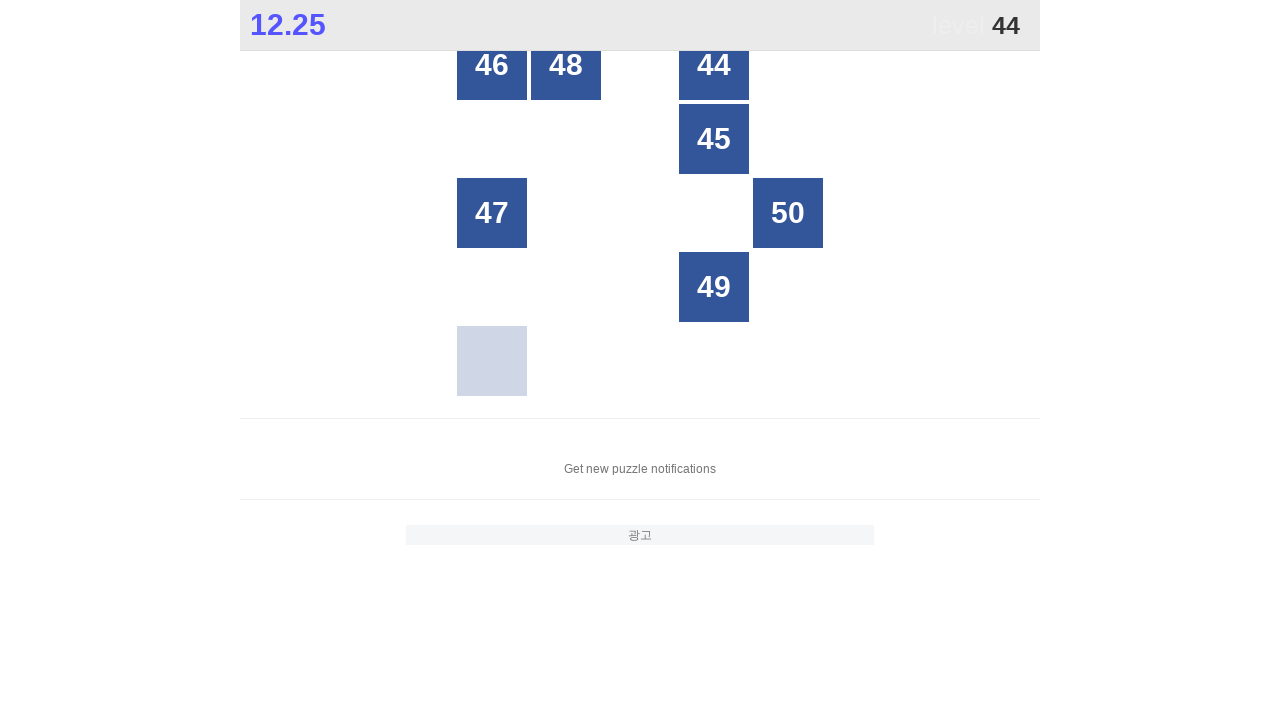

Clicked number 44 on the game grid at (714, 65) on //*[@id="grid"]//div[text()="44"]
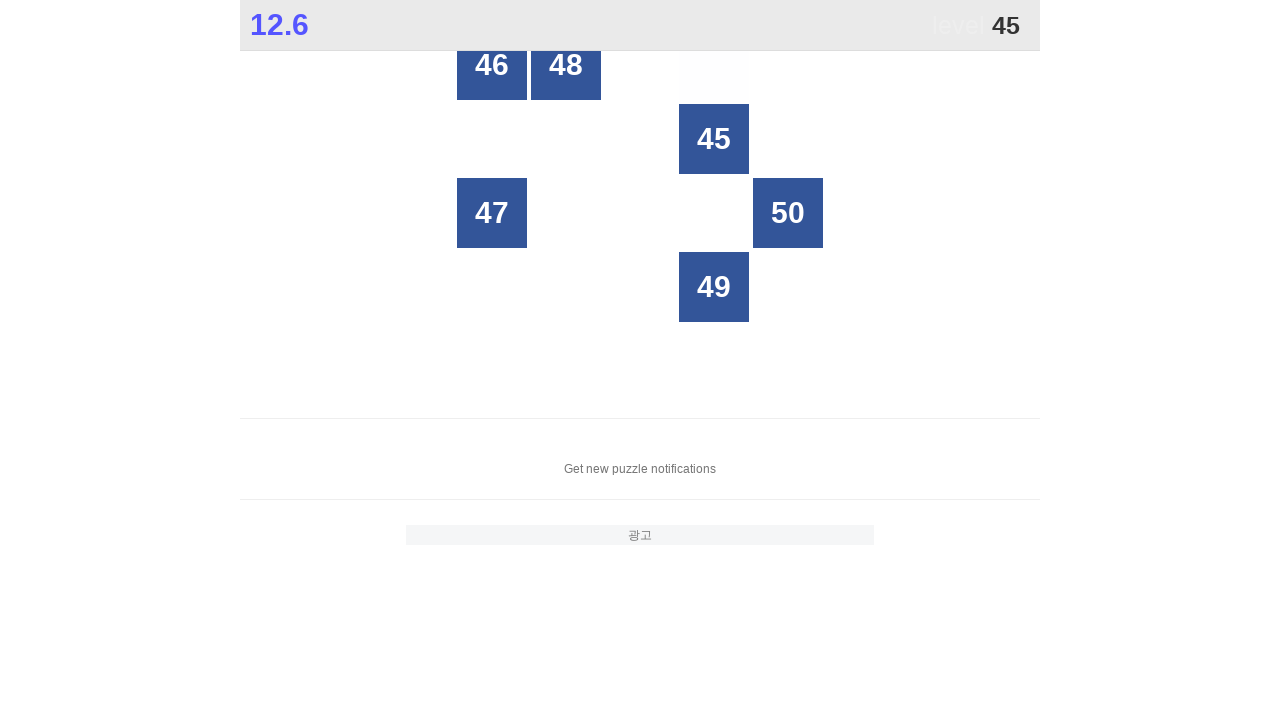

Clicked number 45 on the game grid at (714, 139) on //*[@id="grid"]//div[text()="45"]
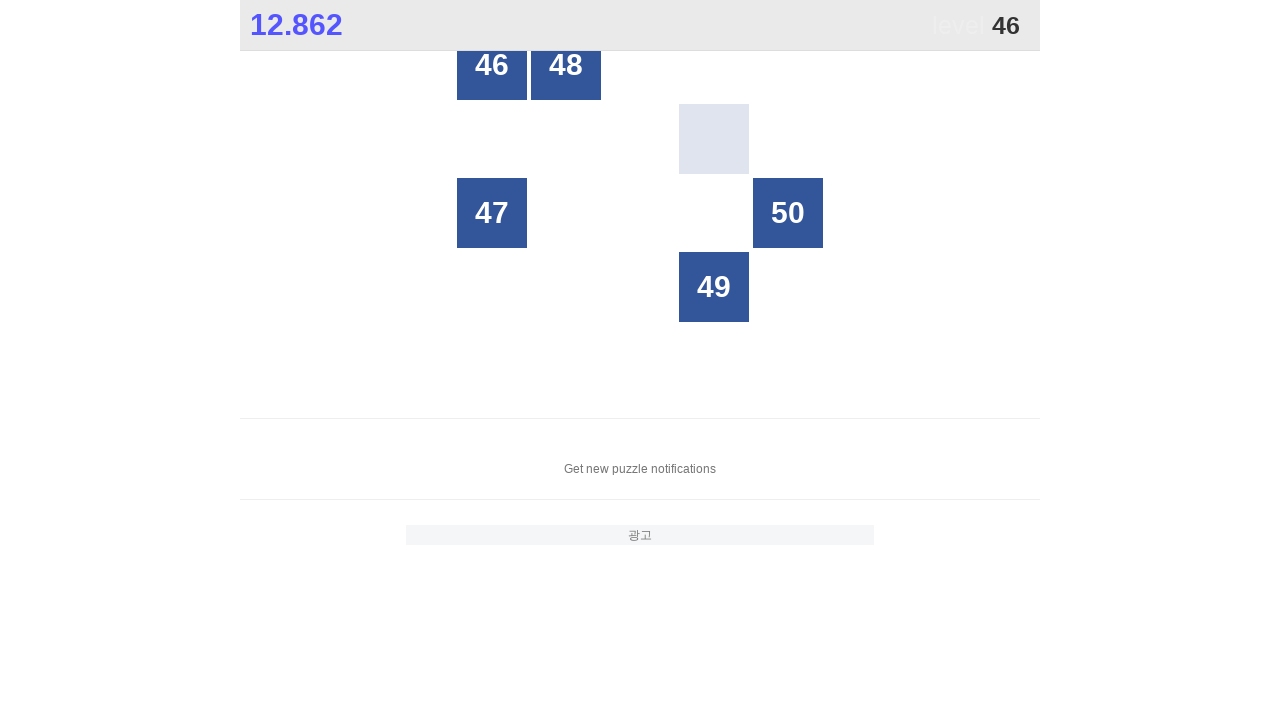

Clicked number 46 on the game grid at (492, 65) on //*[@id="grid"]//div[text()="46"]
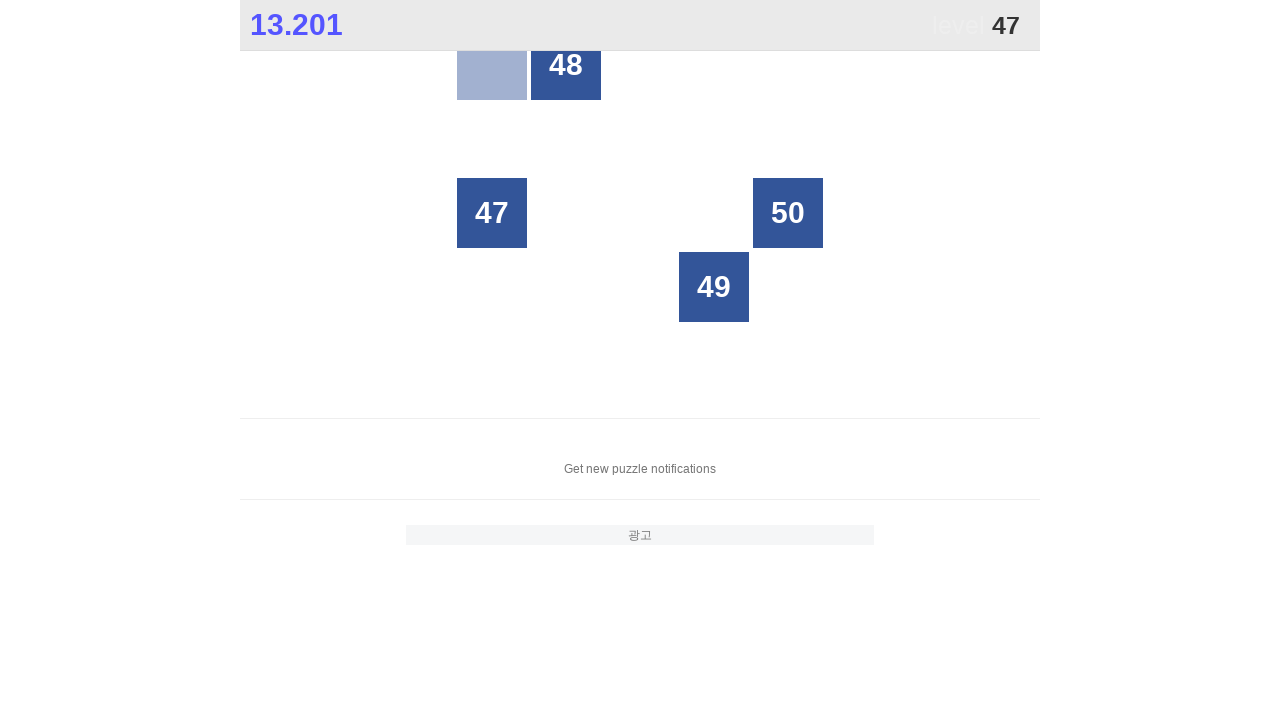

Clicked number 47 on the game grid at (492, 213) on //*[@id="grid"]//div[text()="47"]
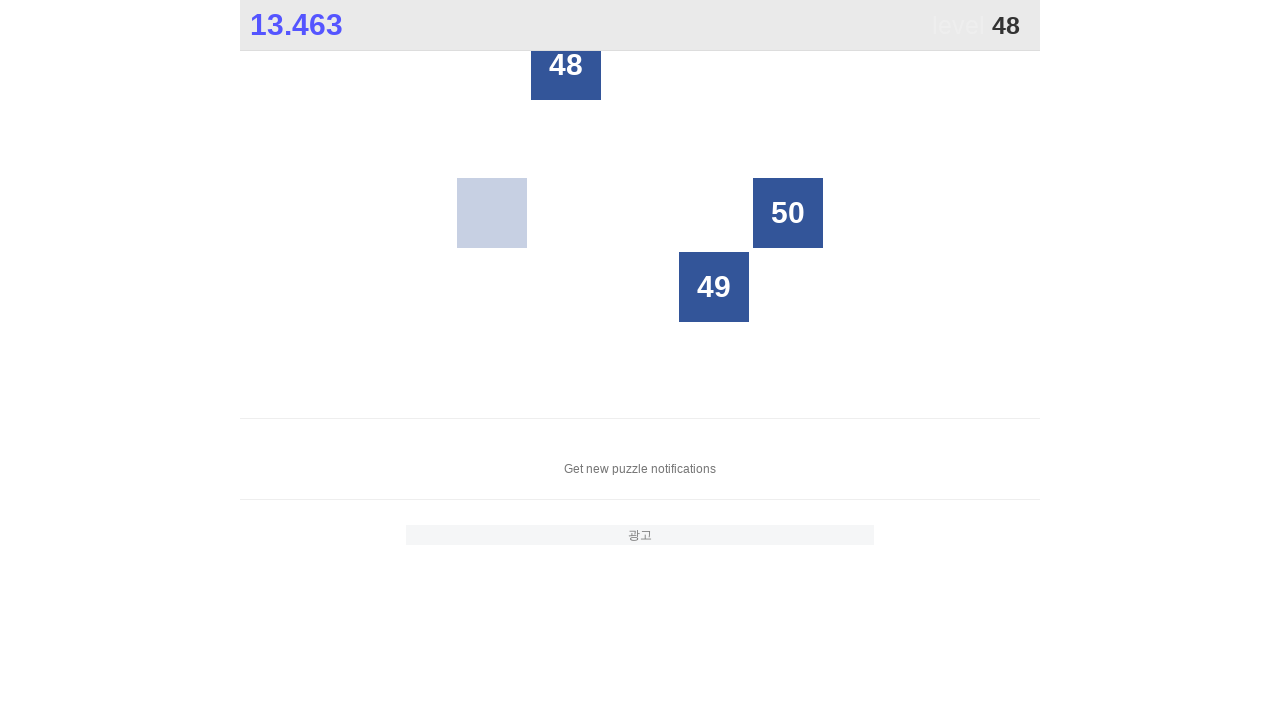

Clicked number 48 on the game grid at (566, 65) on //*[@id="grid"]//div[text()="48"]
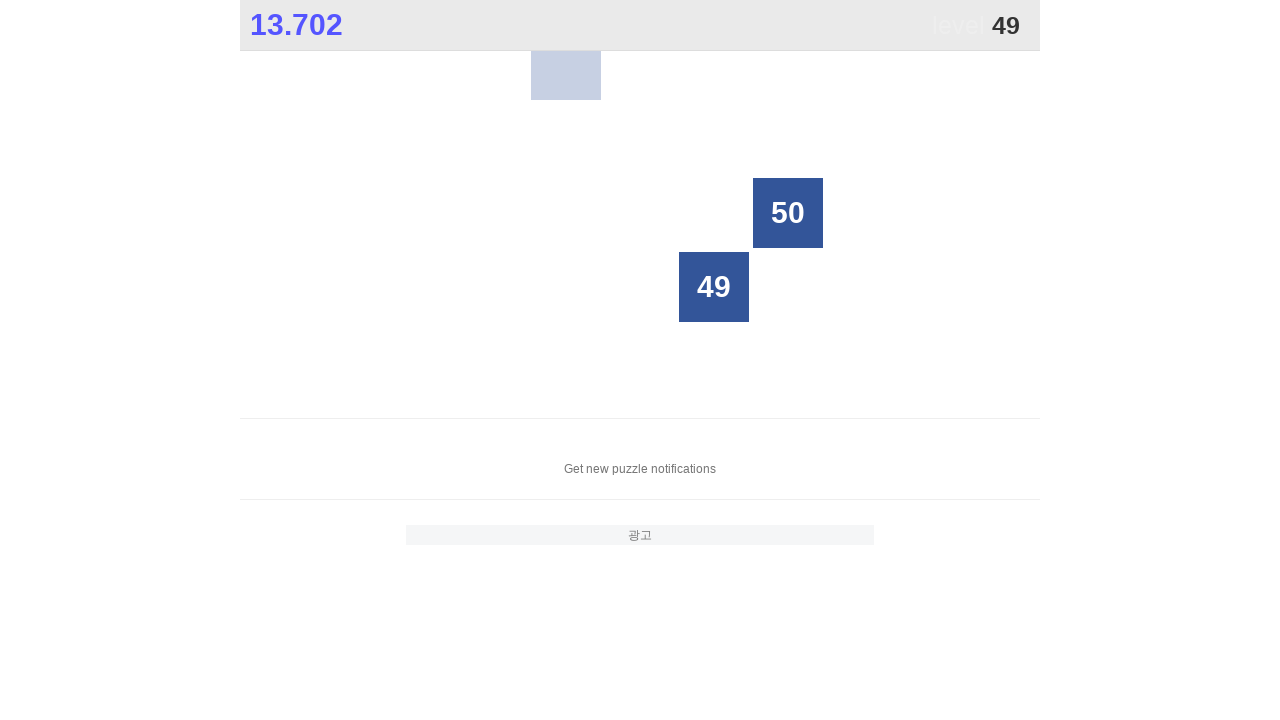

Clicked number 49 on the game grid at (714, 287) on //*[@id="grid"]//div[text()="49"]
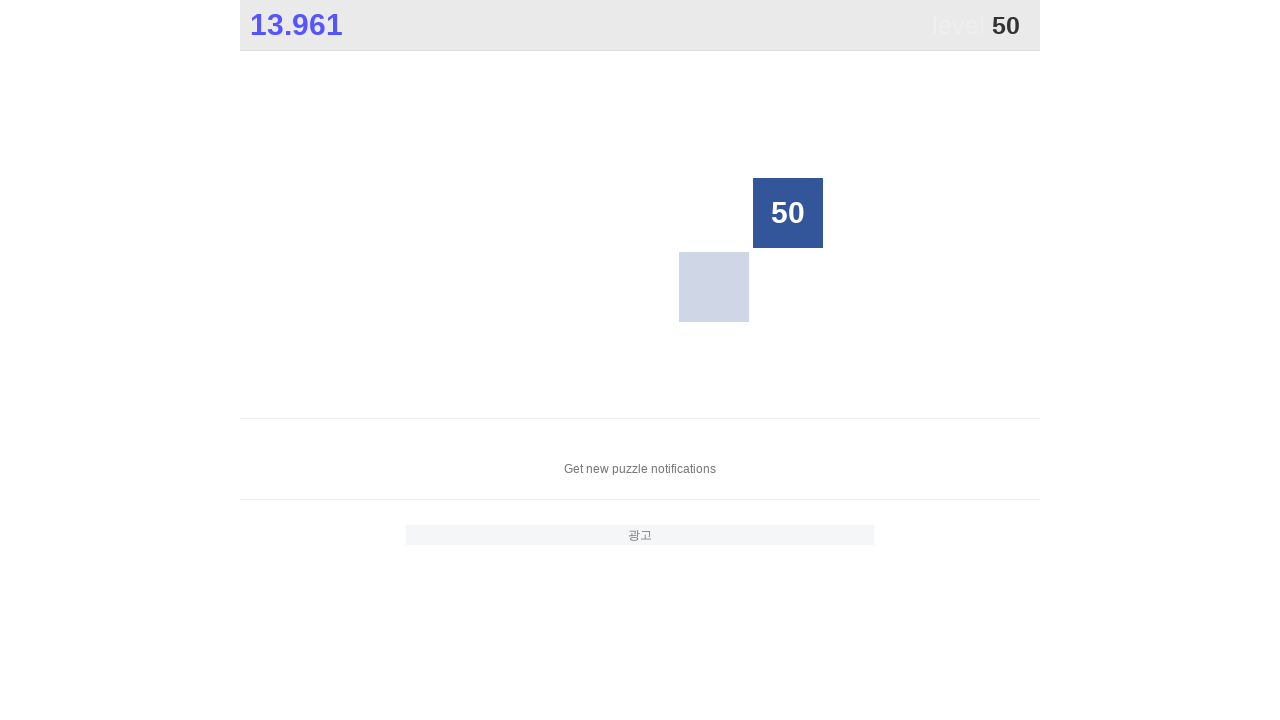

Clicked number 50 on the game grid at (788, 213) on //*[@id="grid"]//div[text()="50"]
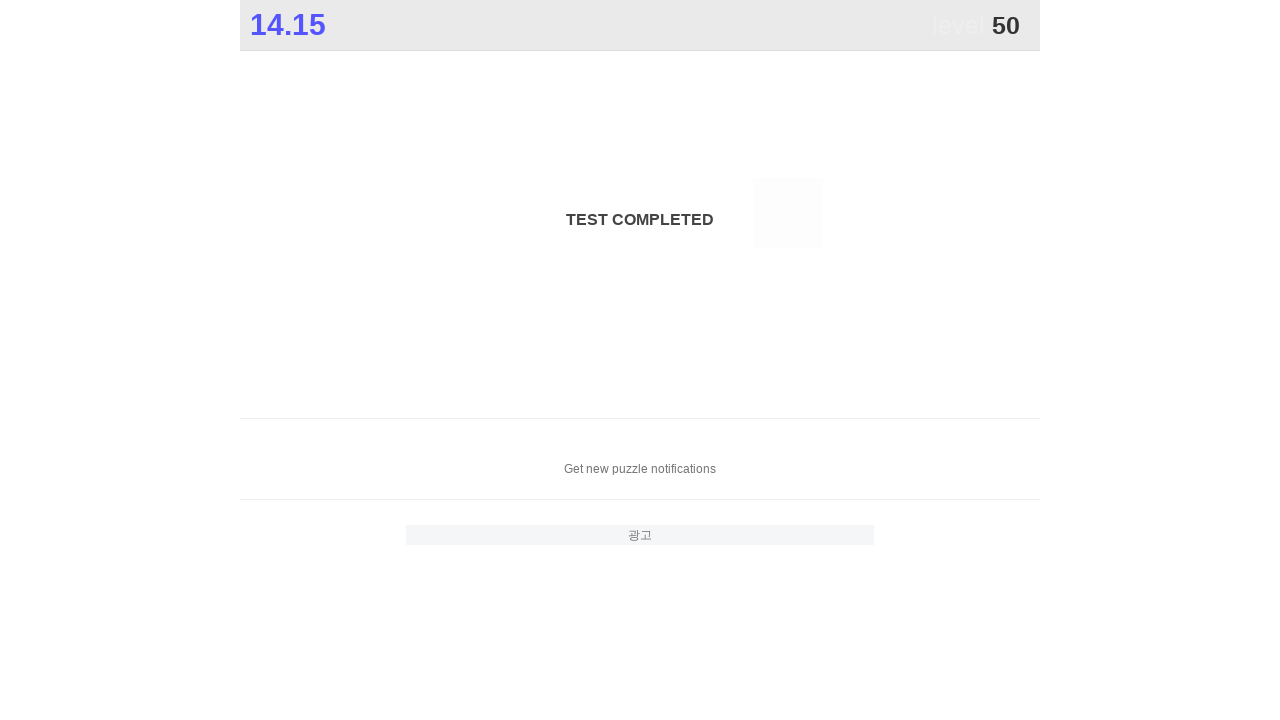

Game results loaded after completing all 50 numbers
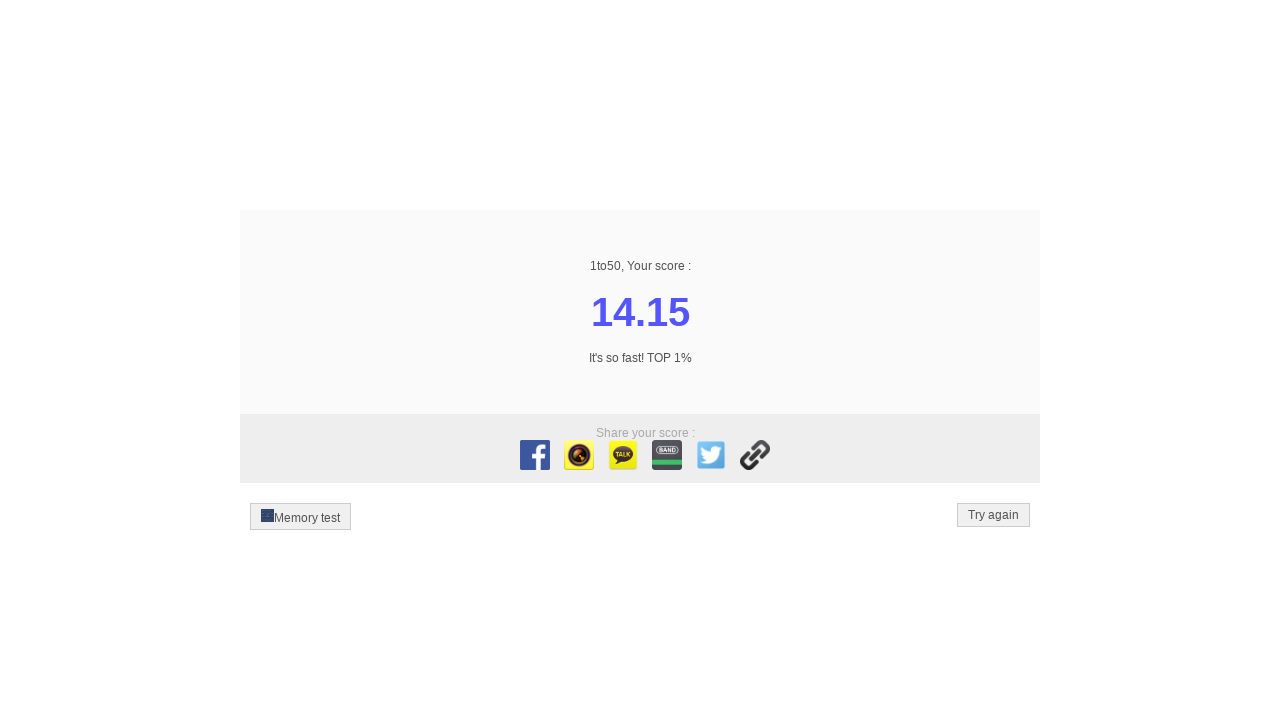

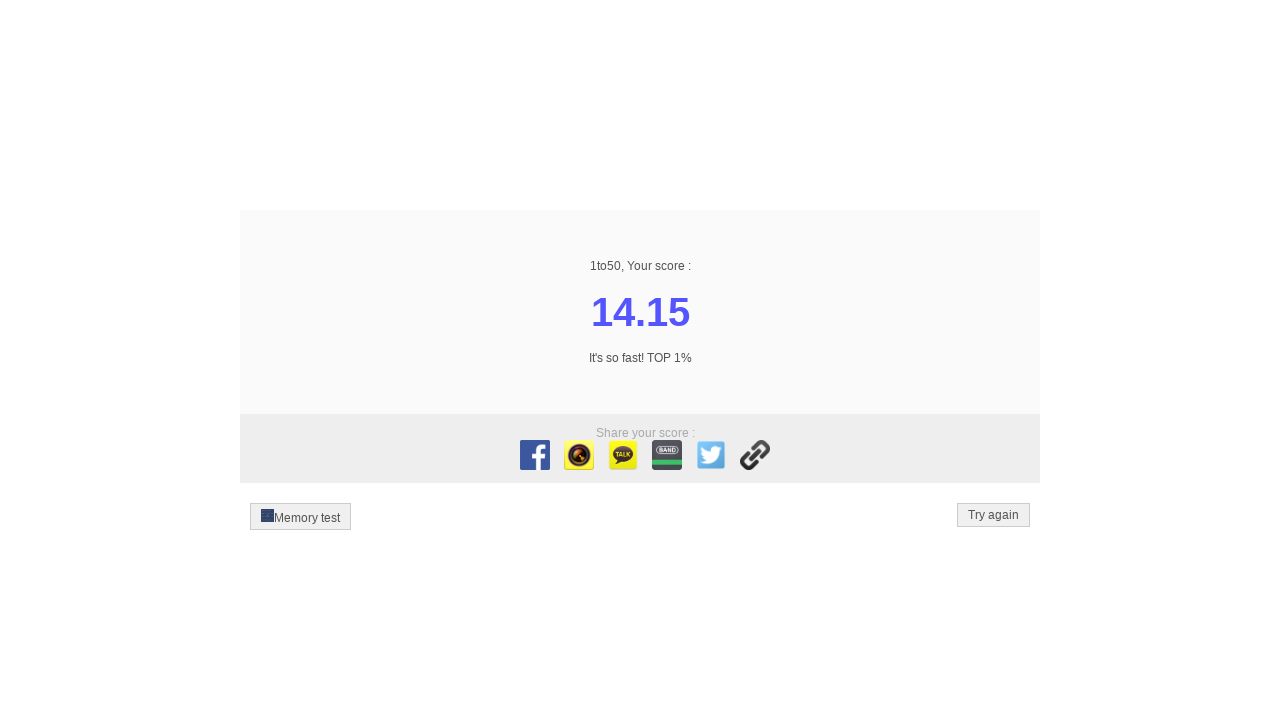